Tests selecting all checkboxes on a form and verifying they are checked

Starting URL: https://automationfc.github.io/multiple-fields/

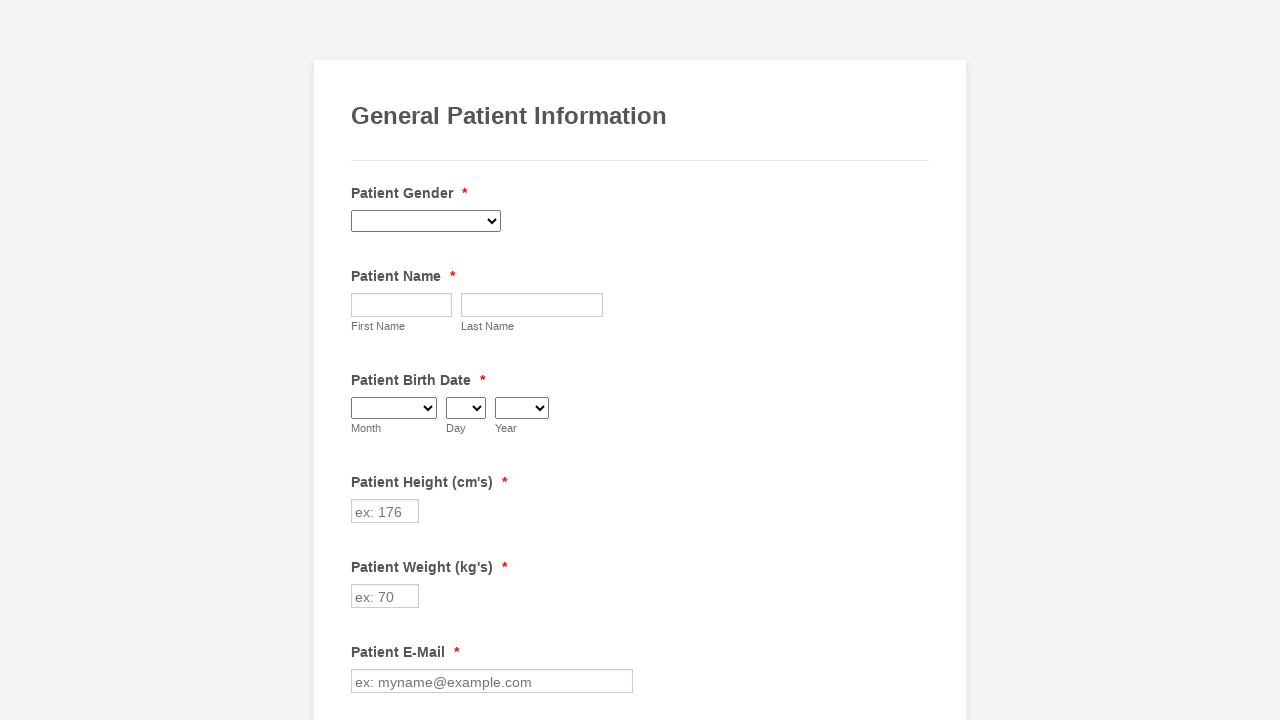

Filled first input field with 'Test' on #first_45
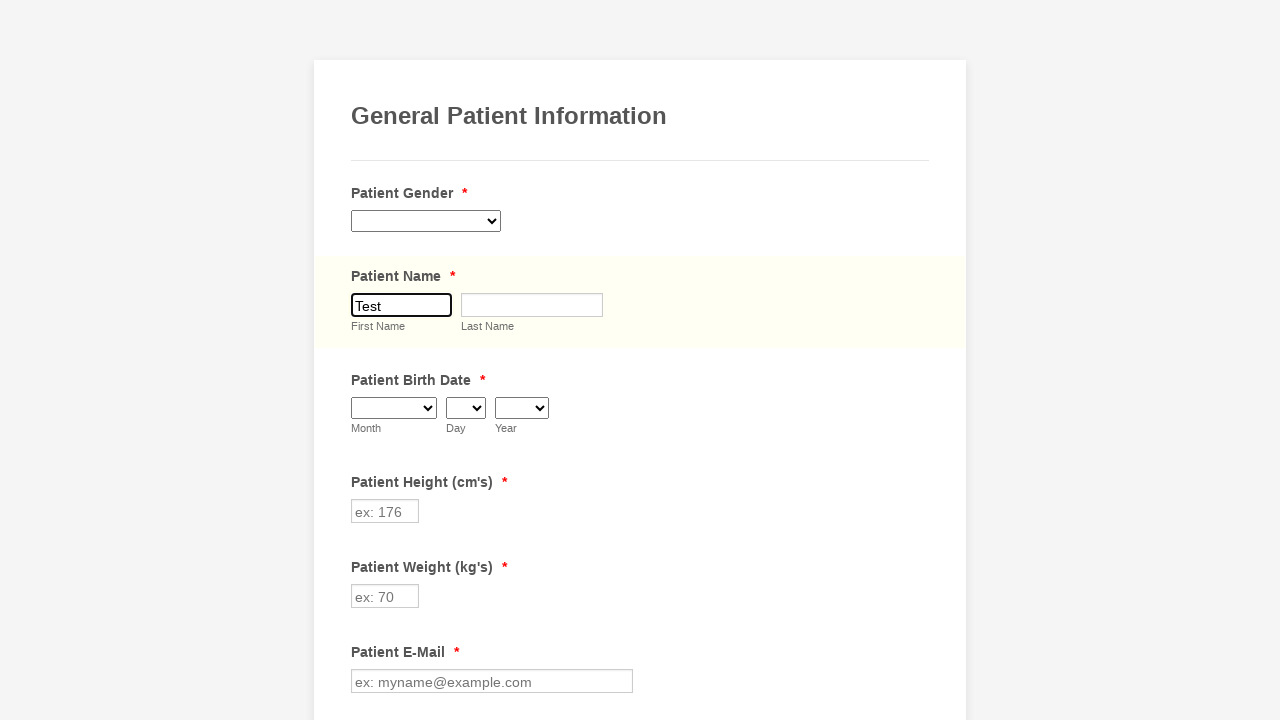

Located all checkbox elements on the form
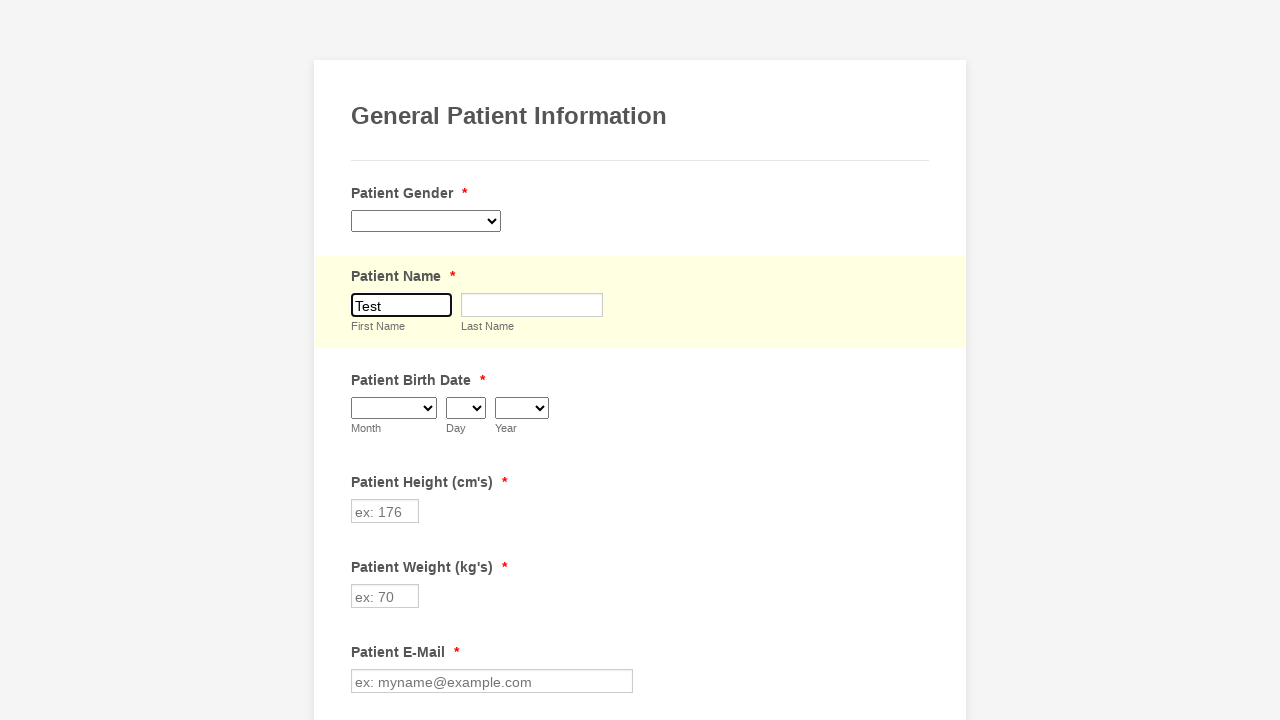

Found 29 checkboxes on the form
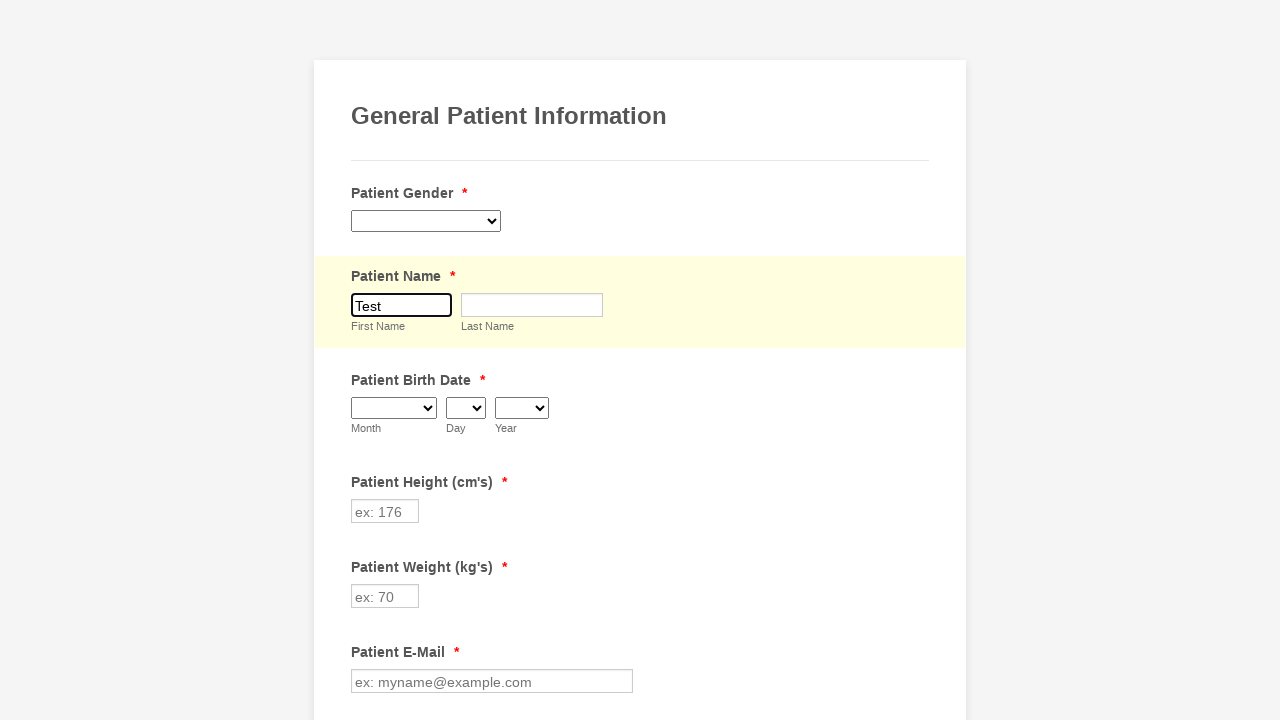

Clicked checkbox 1 of 29 at (362, 360) on input.form-checkbox >> nth=0
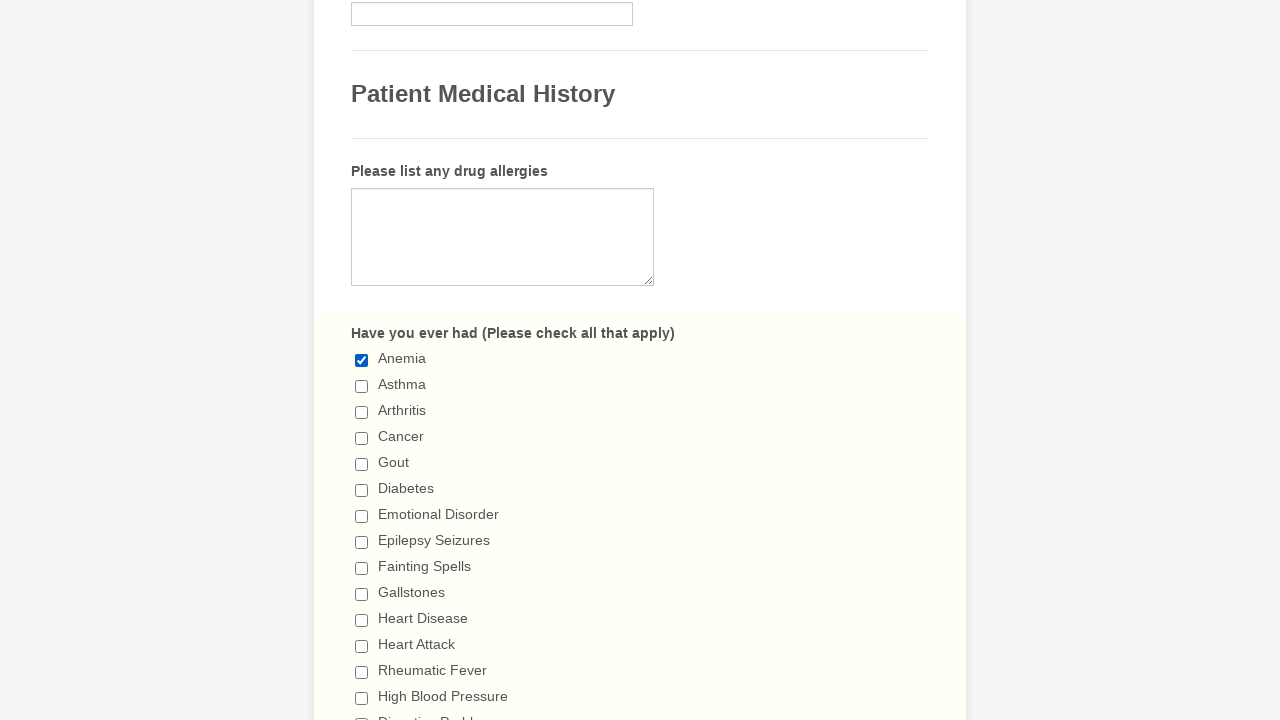

Clicked checkbox 2 of 29 at (362, 386) on input.form-checkbox >> nth=1
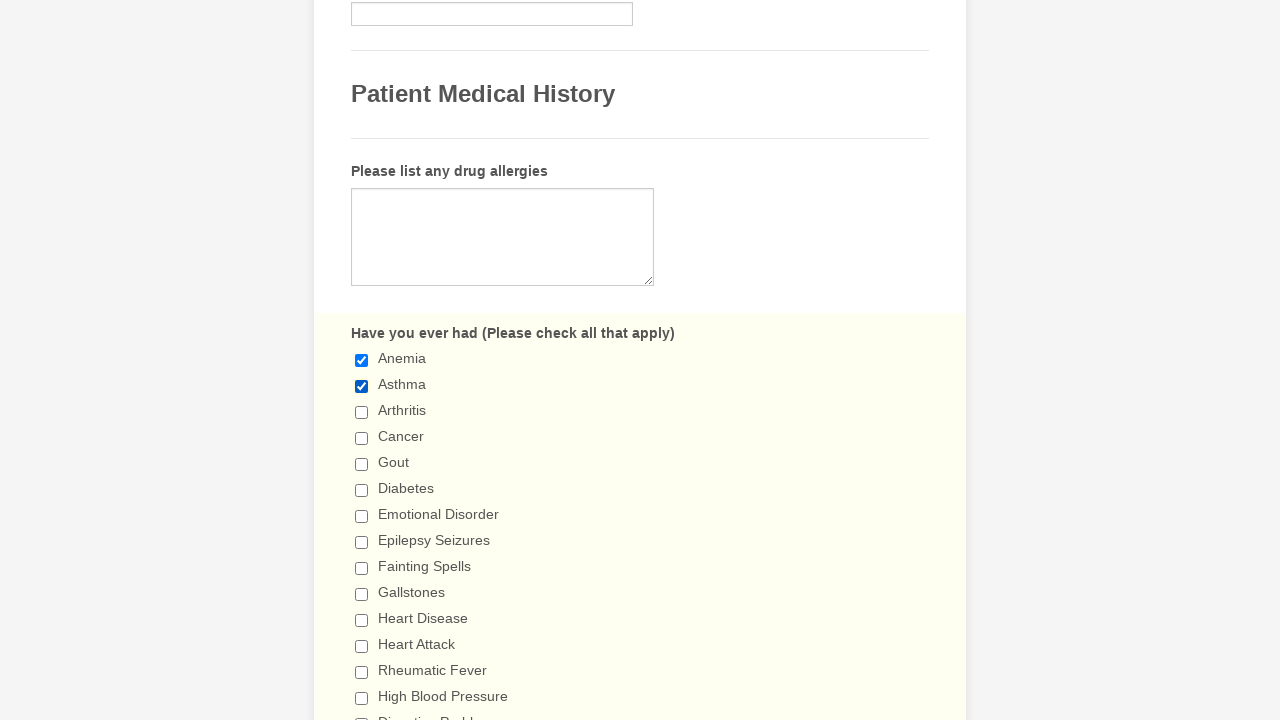

Clicked checkbox 3 of 29 at (362, 412) on input.form-checkbox >> nth=2
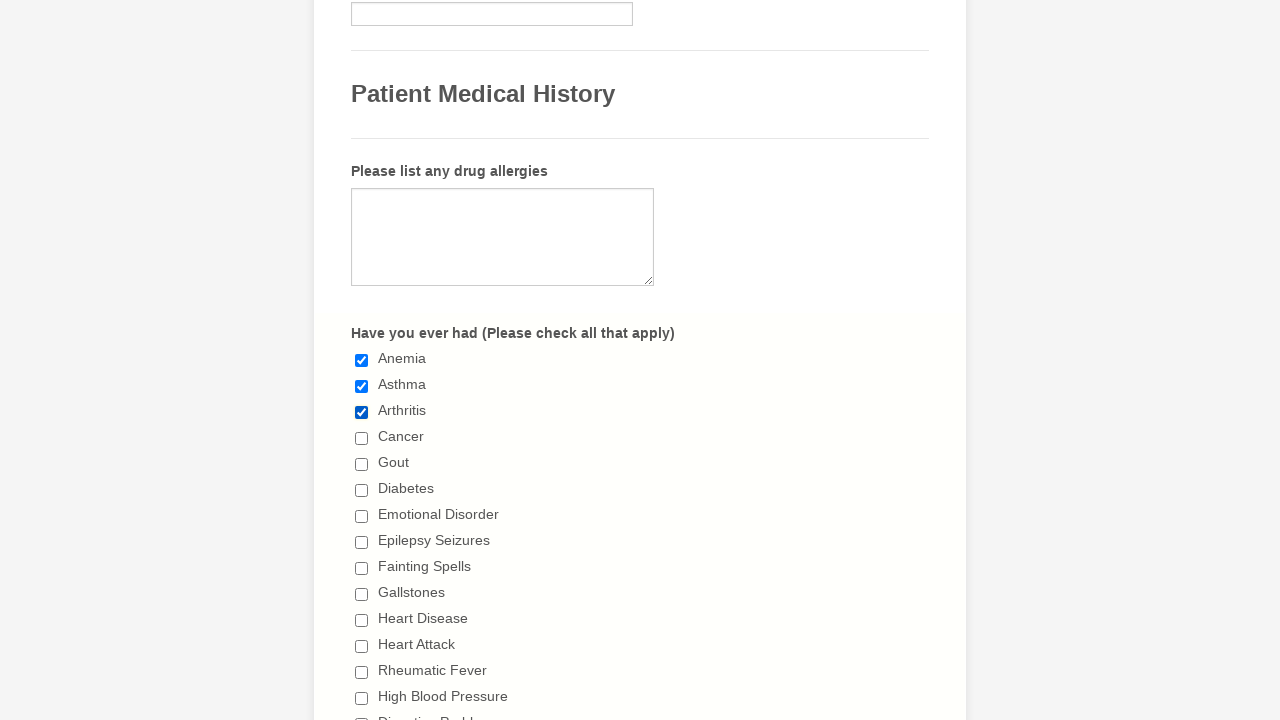

Clicked checkbox 4 of 29 at (362, 438) on input.form-checkbox >> nth=3
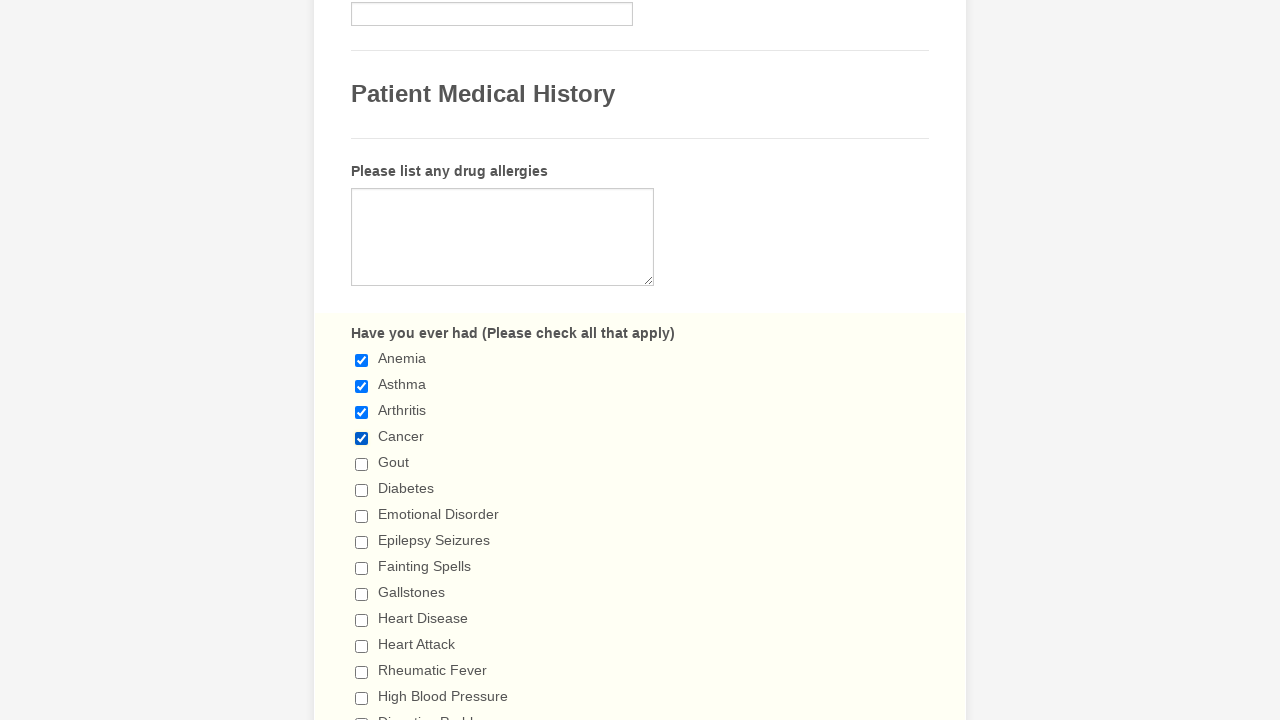

Clicked checkbox 5 of 29 at (362, 464) on input.form-checkbox >> nth=4
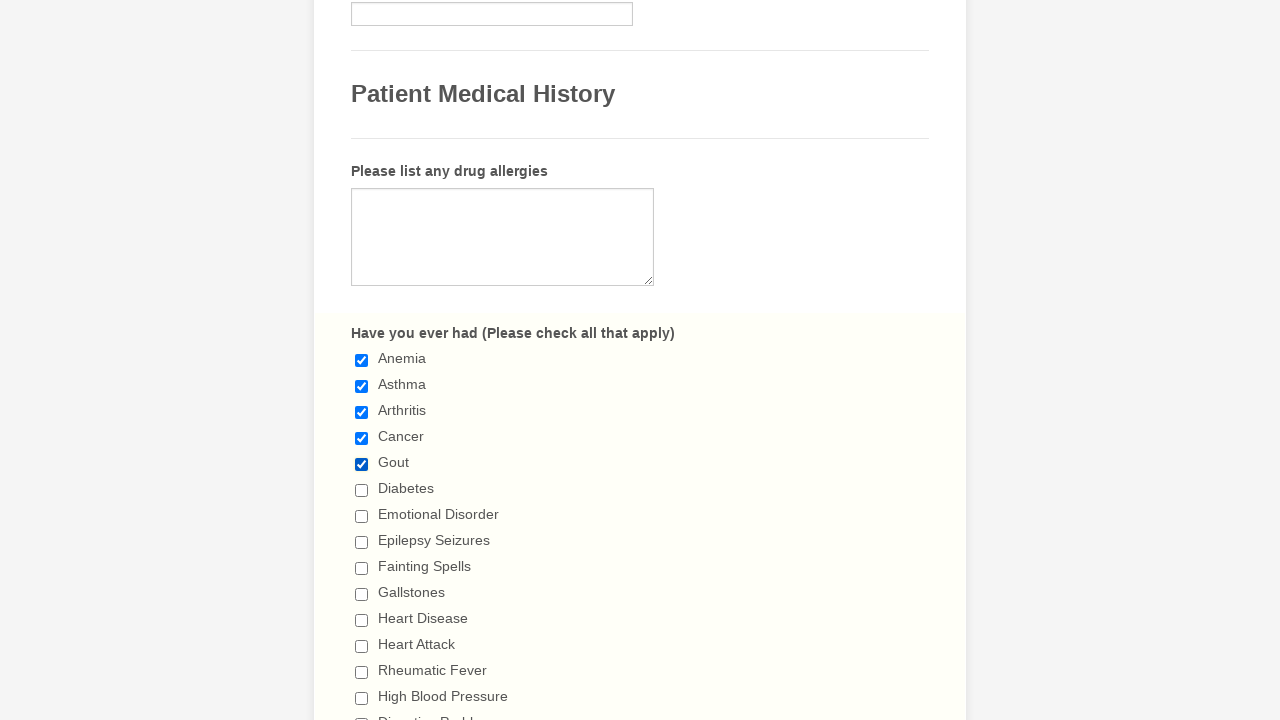

Clicked checkbox 6 of 29 at (362, 490) on input.form-checkbox >> nth=5
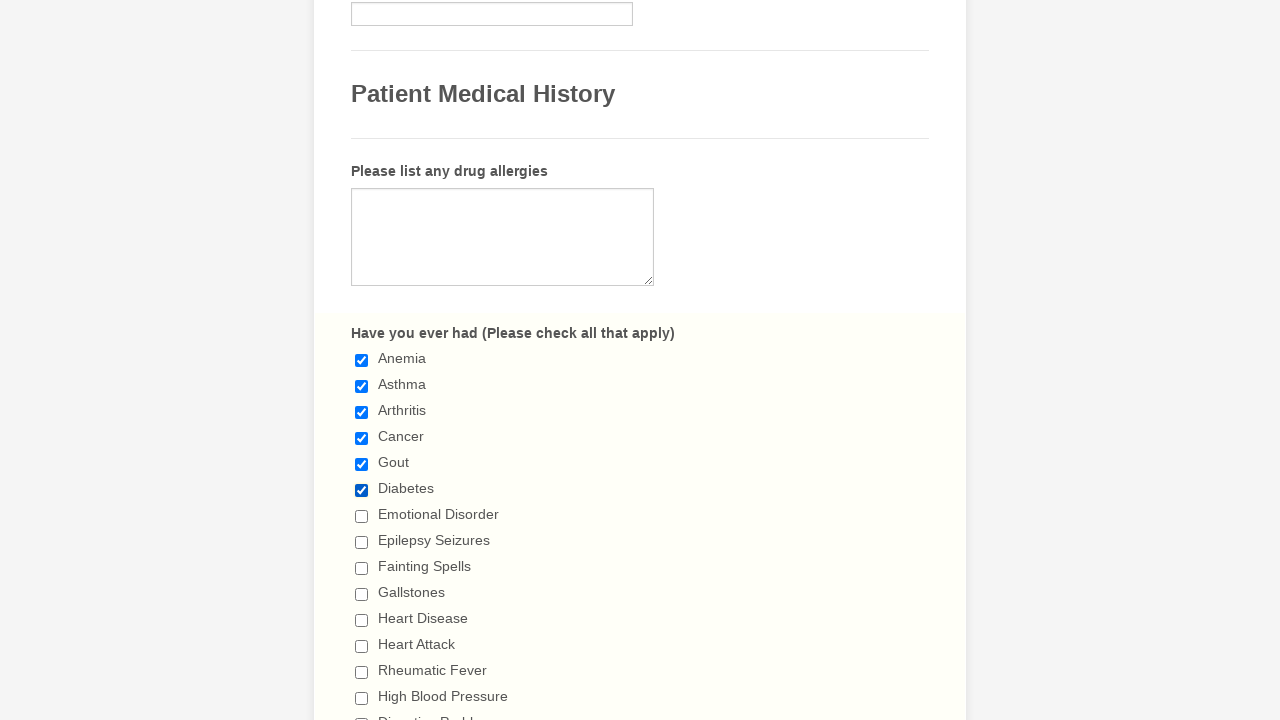

Clicked checkbox 7 of 29 at (362, 516) on input.form-checkbox >> nth=6
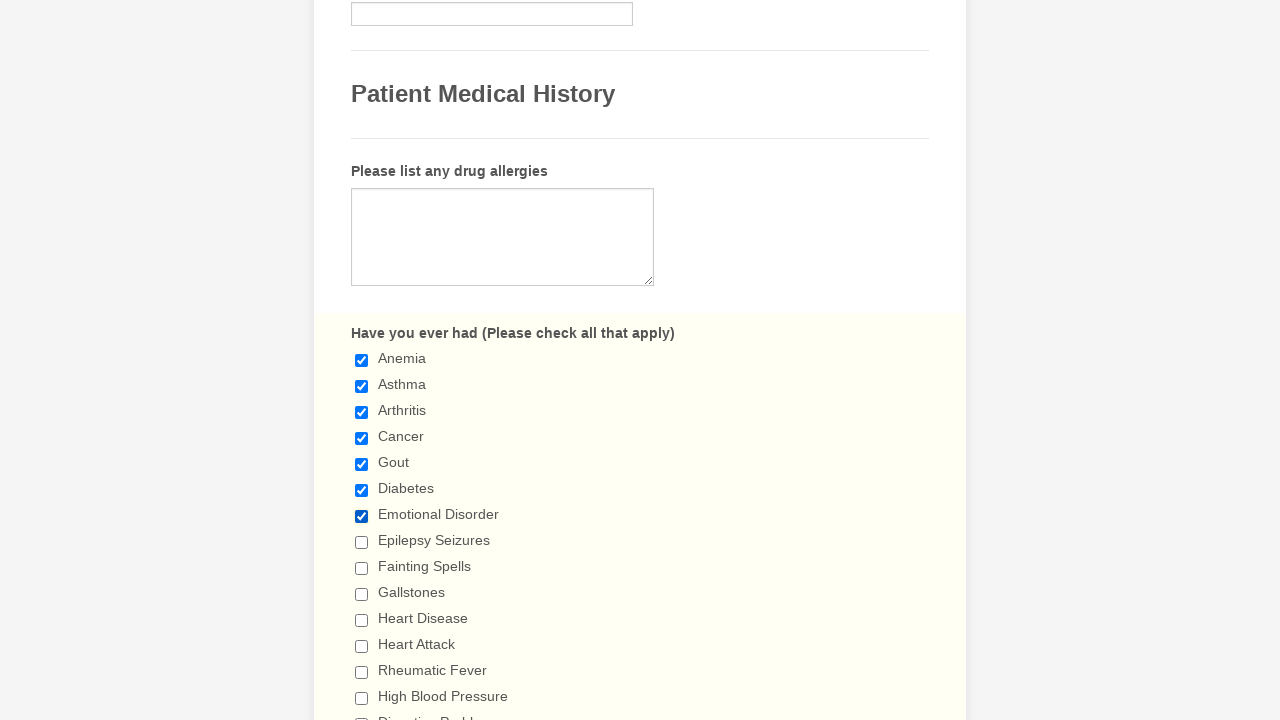

Clicked checkbox 8 of 29 at (362, 542) on input.form-checkbox >> nth=7
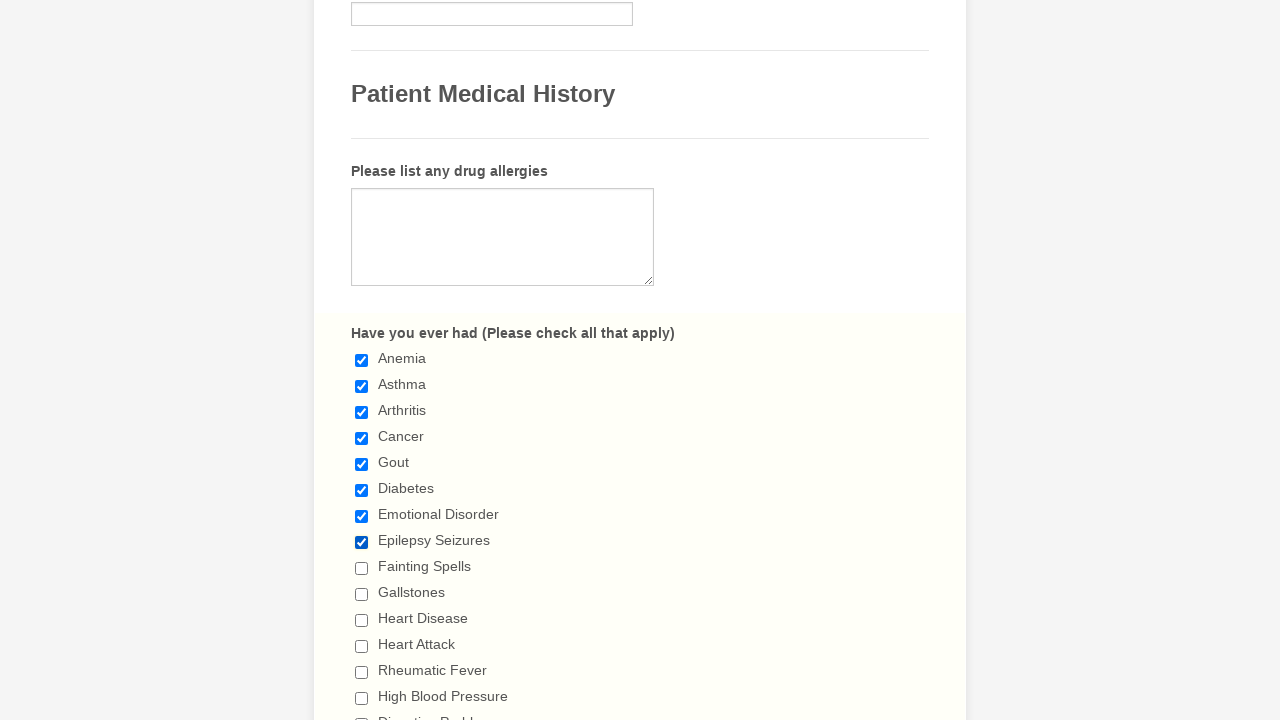

Clicked checkbox 9 of 29 at (362, 568) on input.form-checkbox >> nth=8
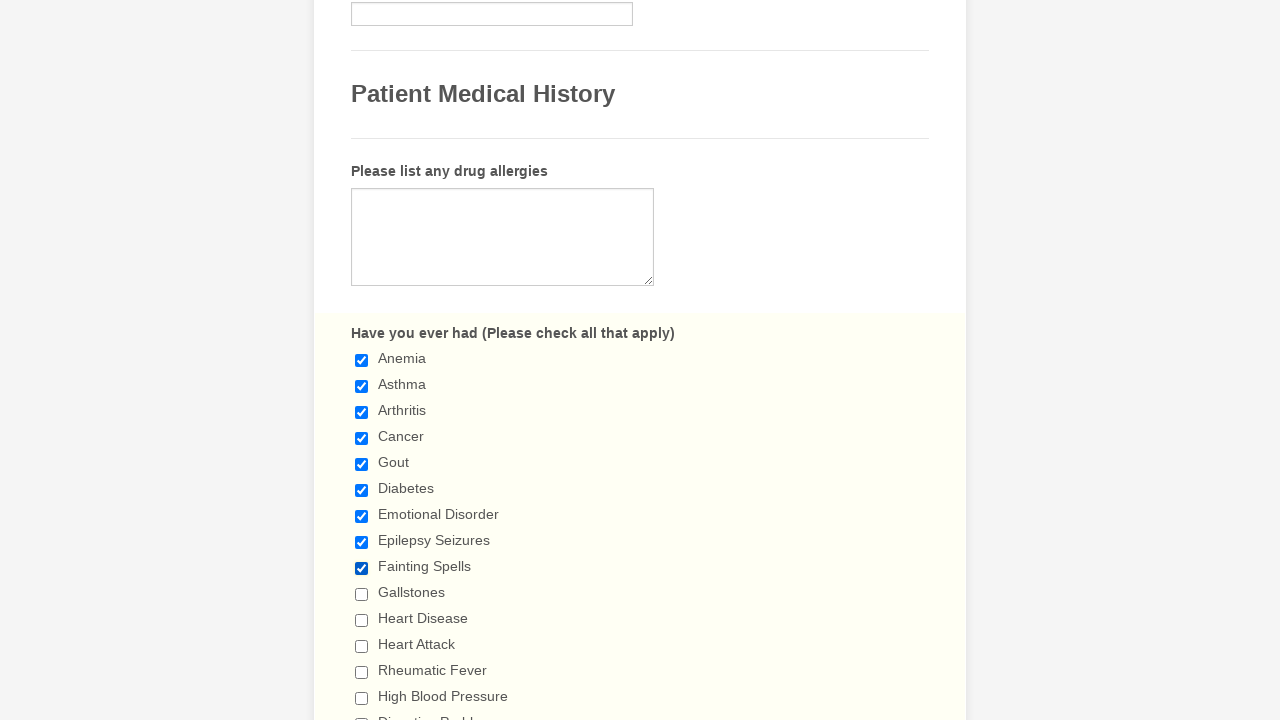

Clicked checkbox 10 of 29 at (362, 594) on input.form-checkbox >> nth=9
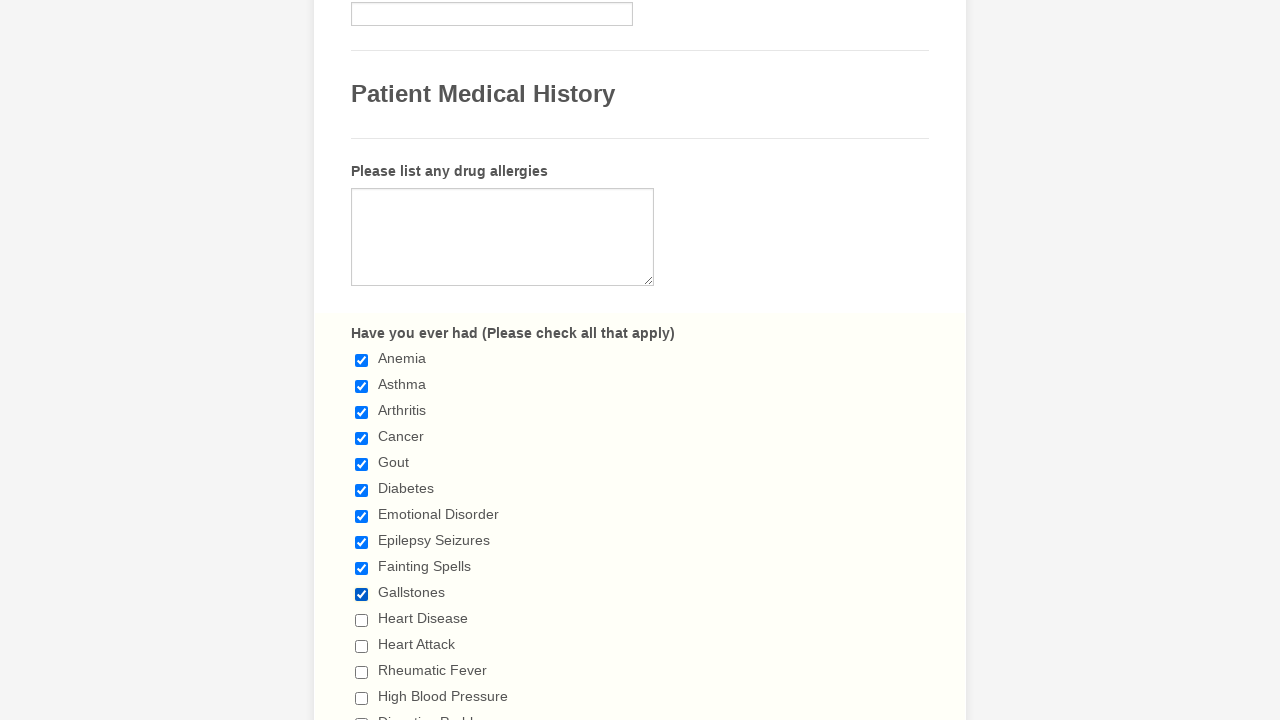

Clicked checkbox 11 of 29 at (362, 620) on input.form-checkbox >> nth=10
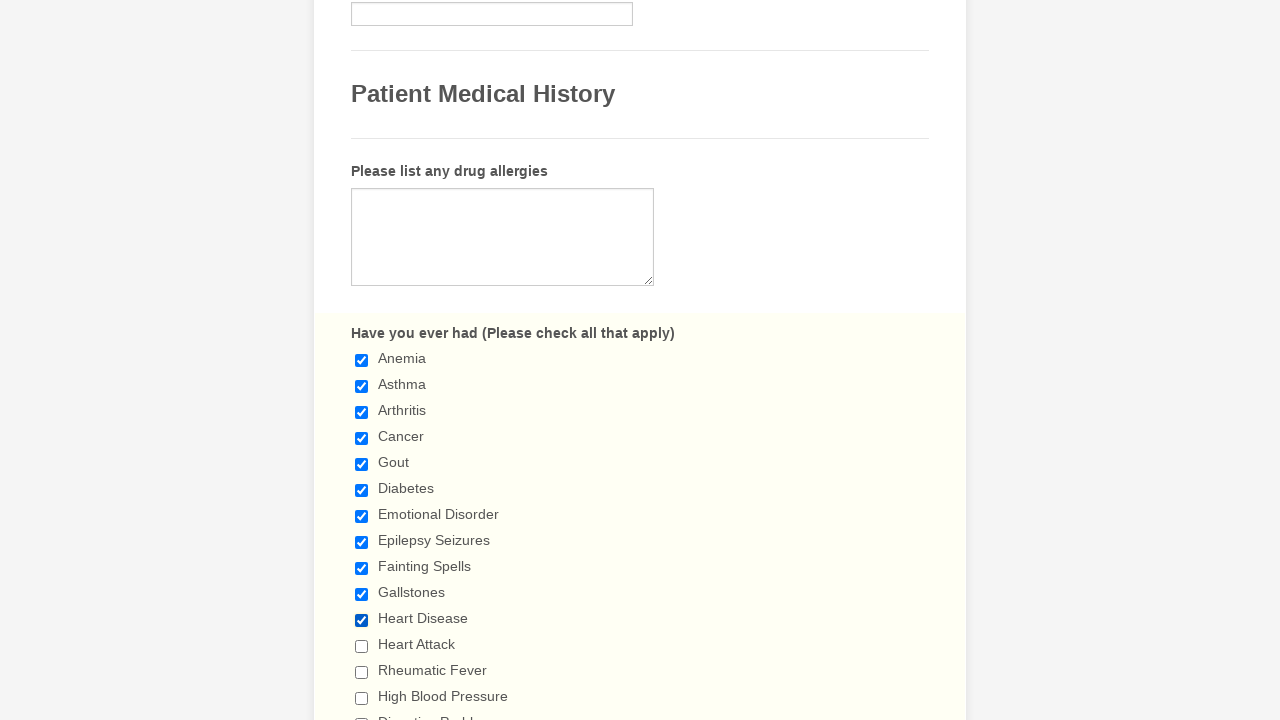

Clicked checkbox 12 of 29 at (362, 646) on input.form-checkbox >> nth=11
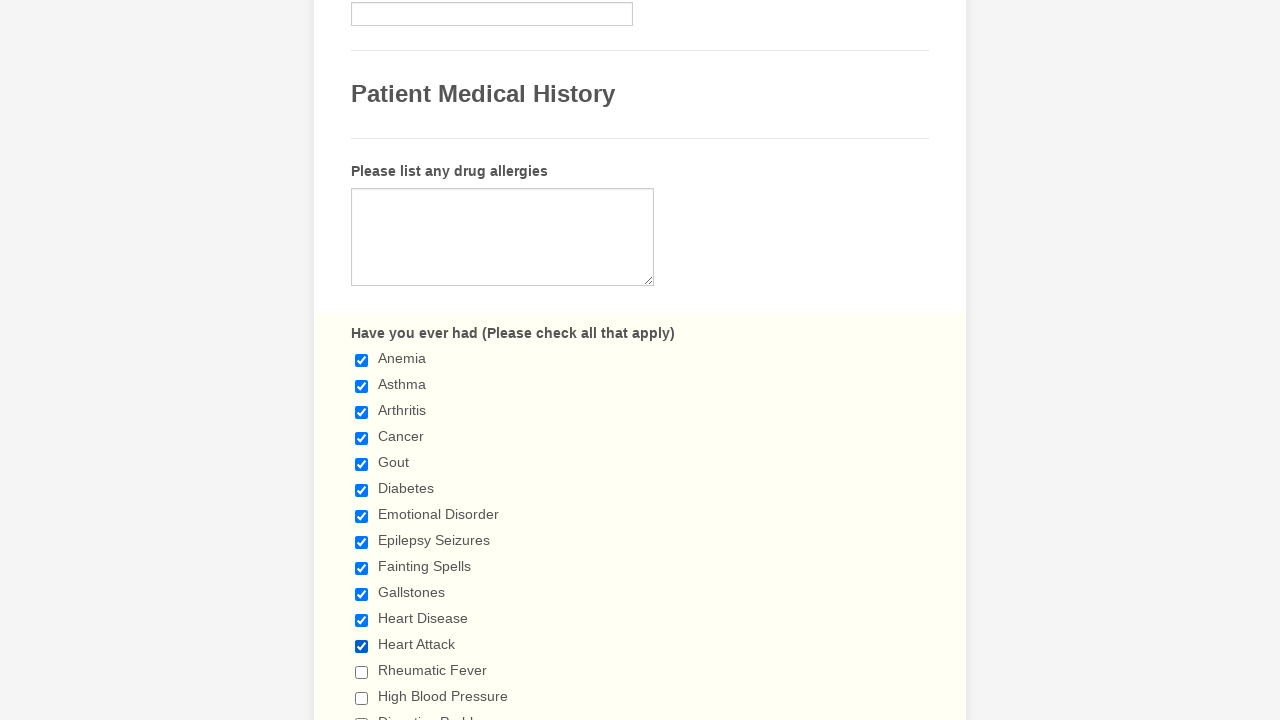

Clicked checkbox 13 of 29 at (362, 672) on input.form-checkbox >> nth=12
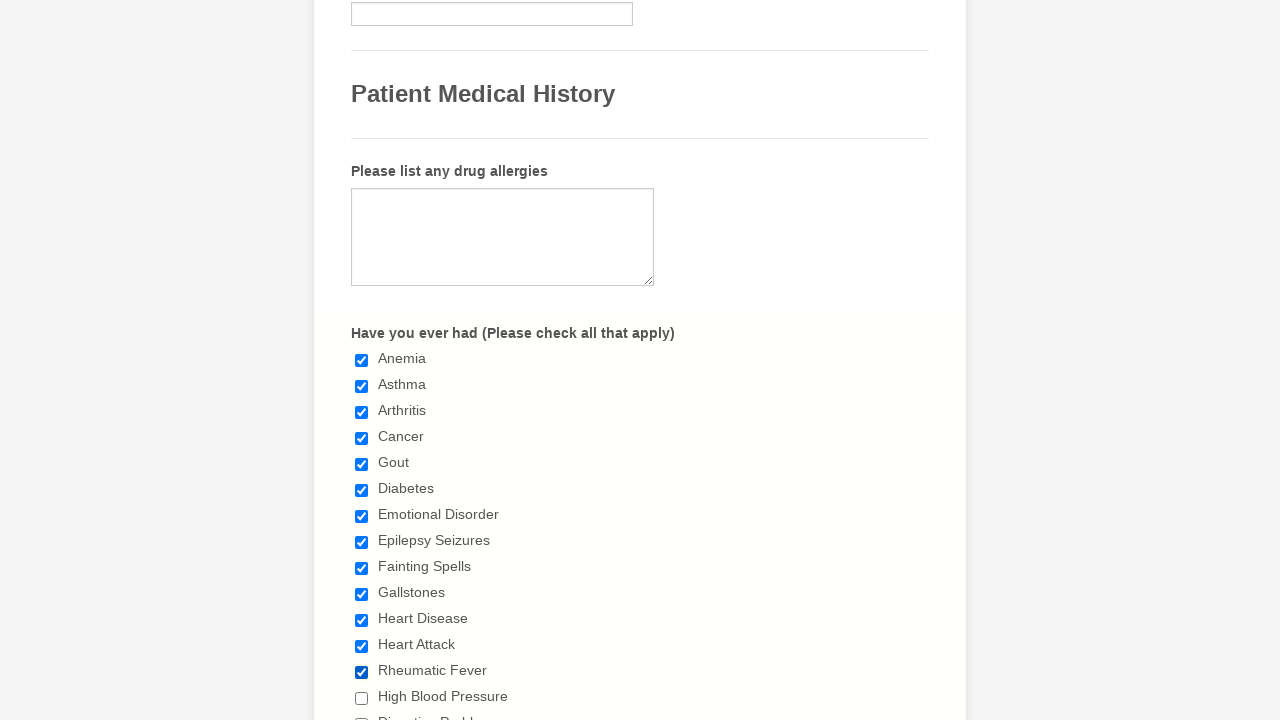

Clicked checkbox 14 of 29 at (362, 698) on input.form-checkbox >> nth=13
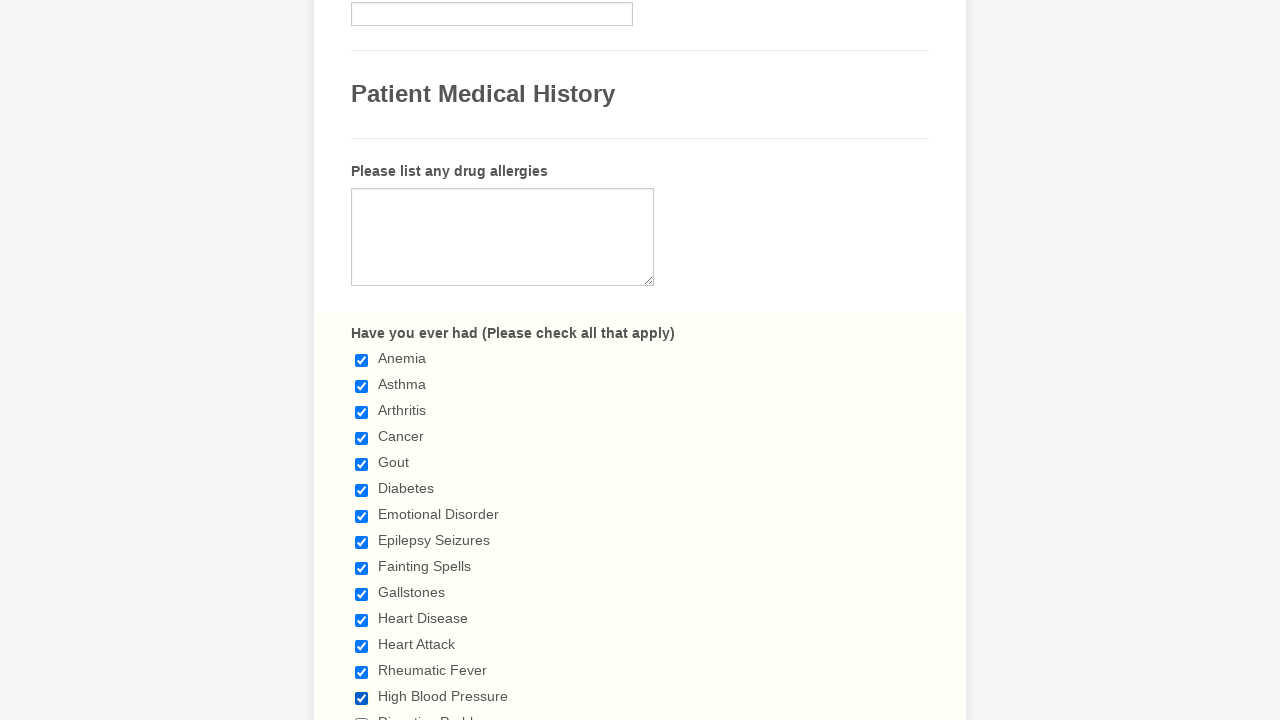

Clicked checkbox 15 of 29 at (362, 714) on input.form-checkbox >> nth=14
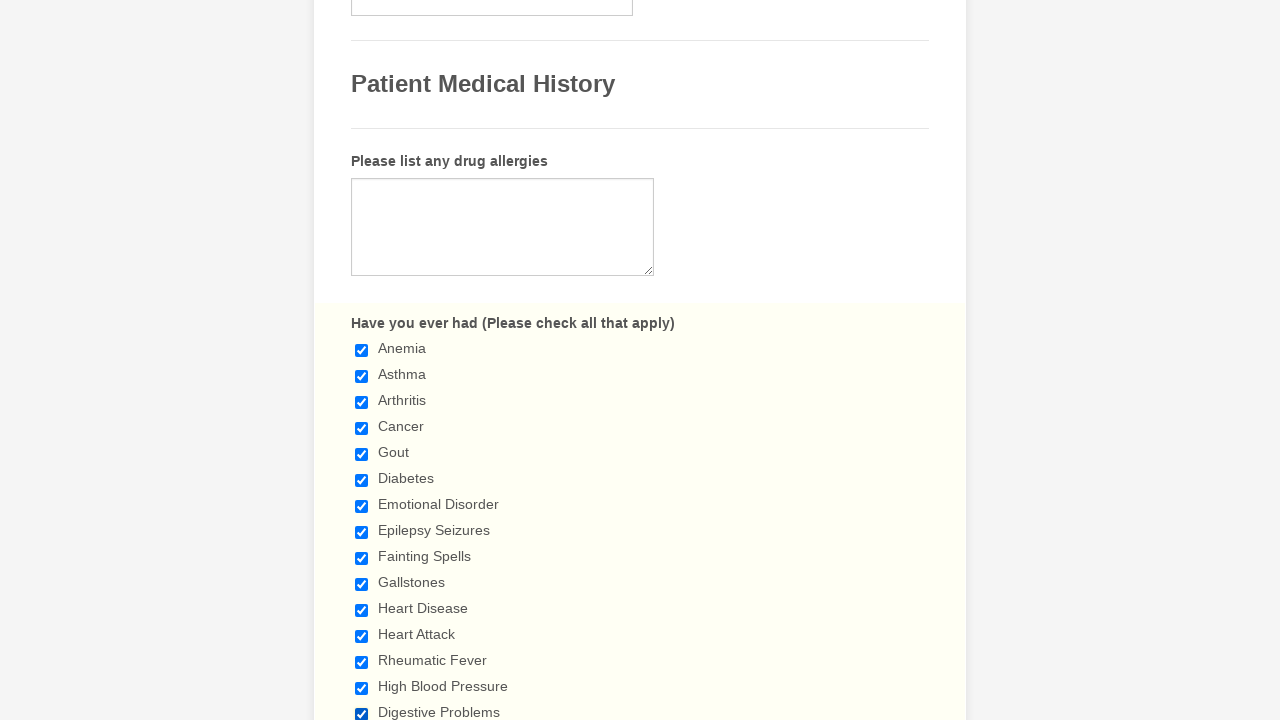

Clicked checkbox 16 of 29 at (362, 360) on input.form-checkbox >> nth=15
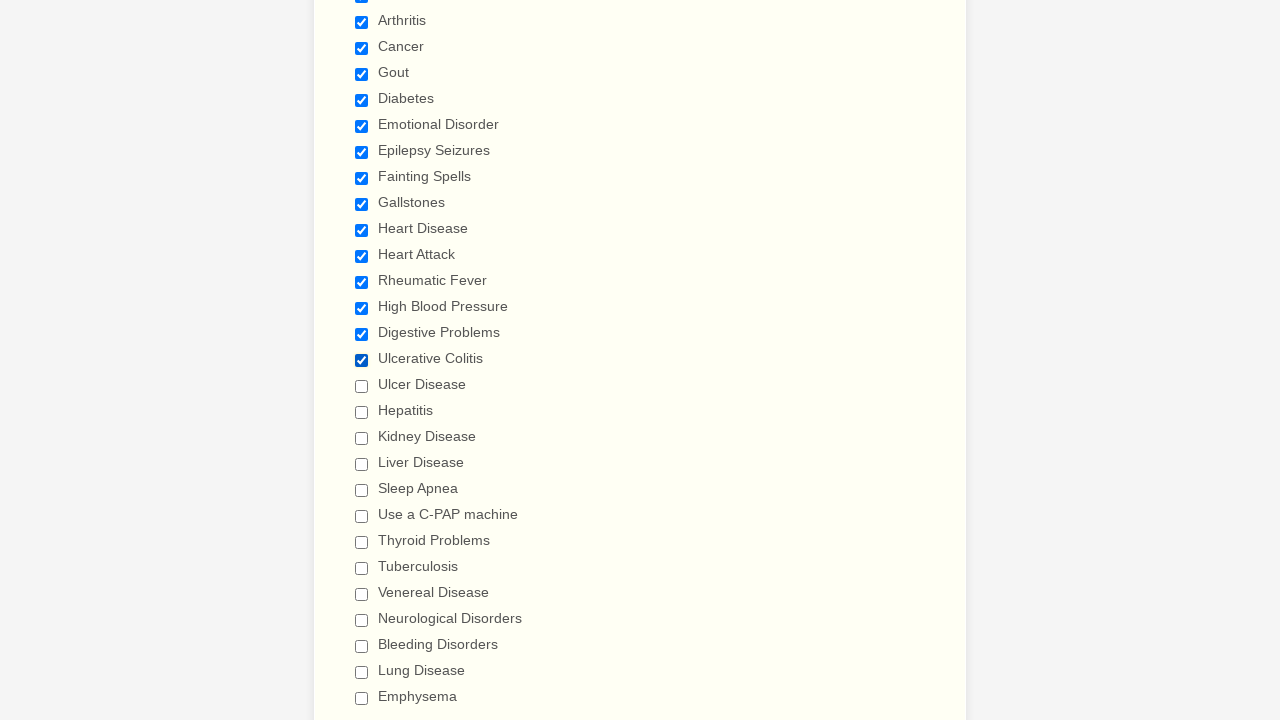

Clicked checkbox 17 of 29 at (362, 386) on input.form-checkbox >> nth=16
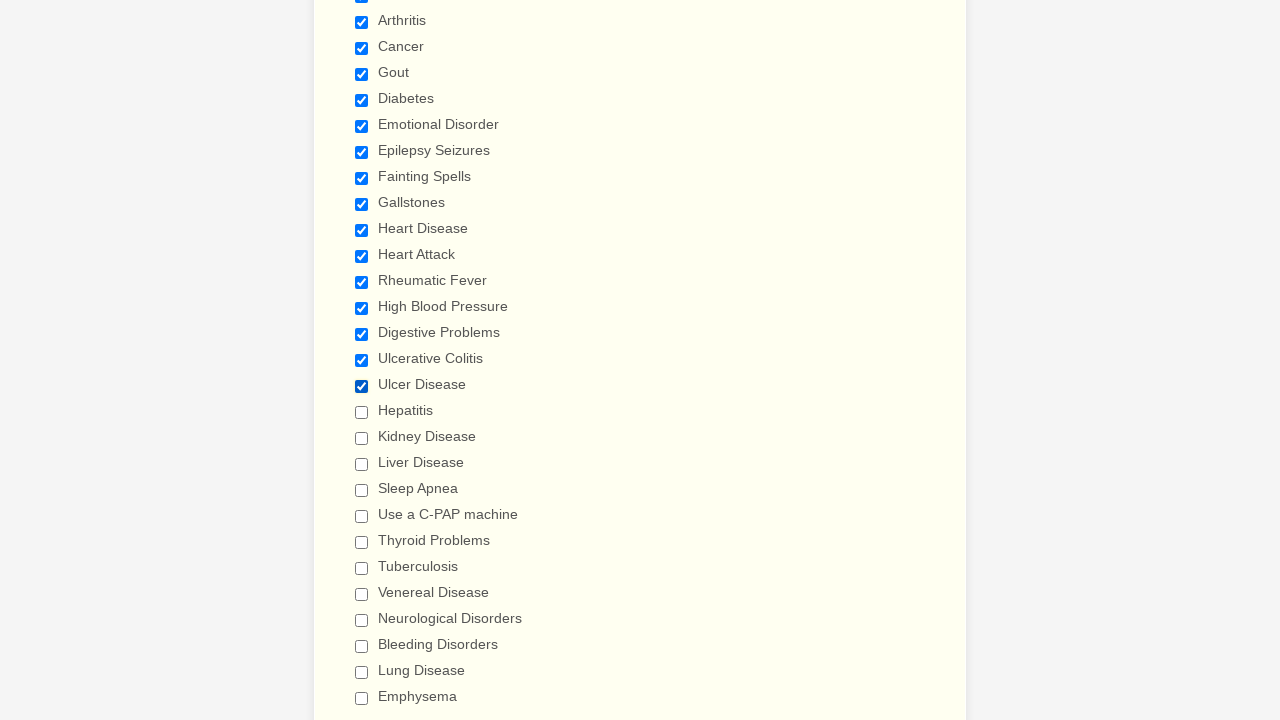

Clicked checkbox 18 of 29 at (362, 412) on input.form-checkbox >> nth=17
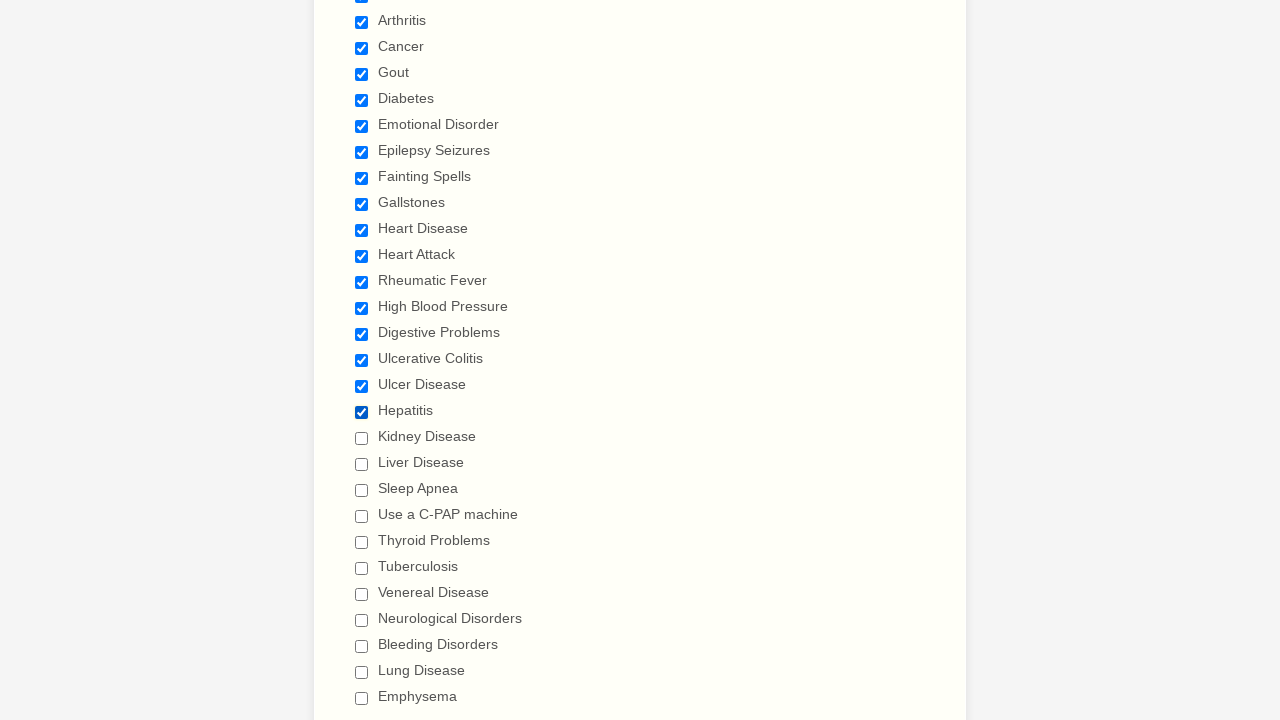

Clicked checkbox 19 of 29 at (362, 438) on input.form-checkbox >> nth=18
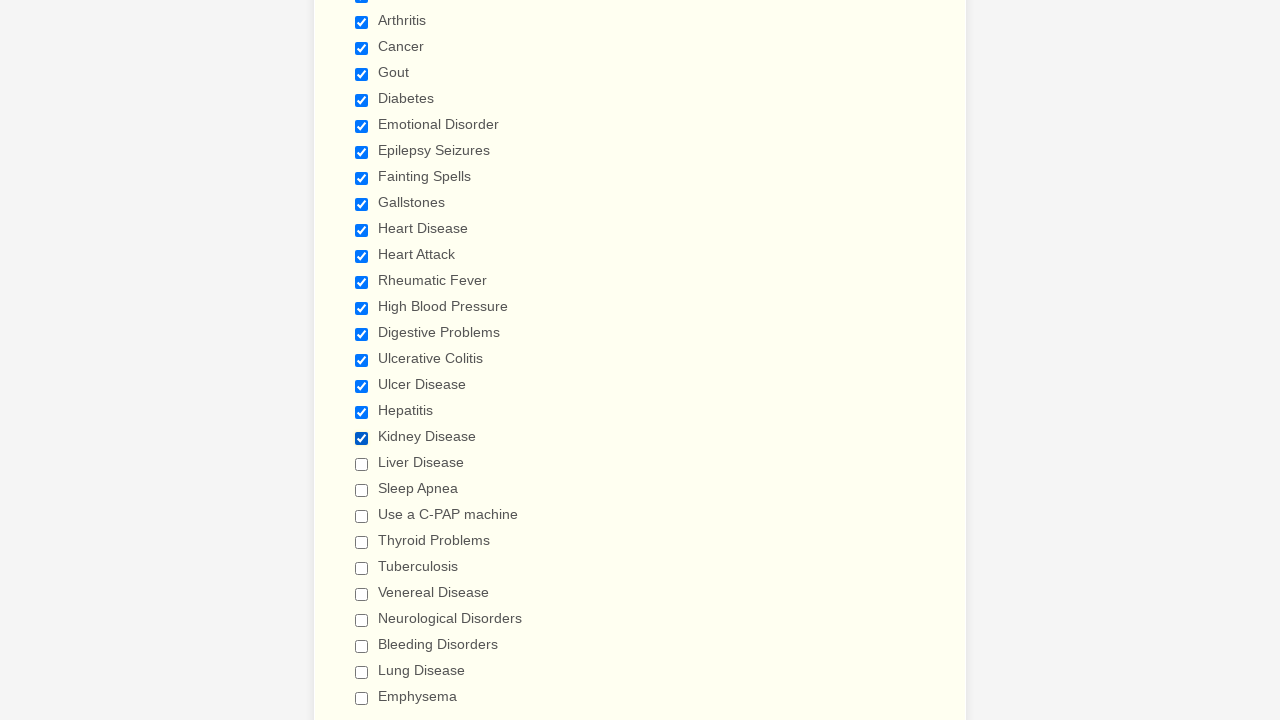

Clicked checkbox 20 of 29 at (362, 464) on input.form-checkbox >> nth=19
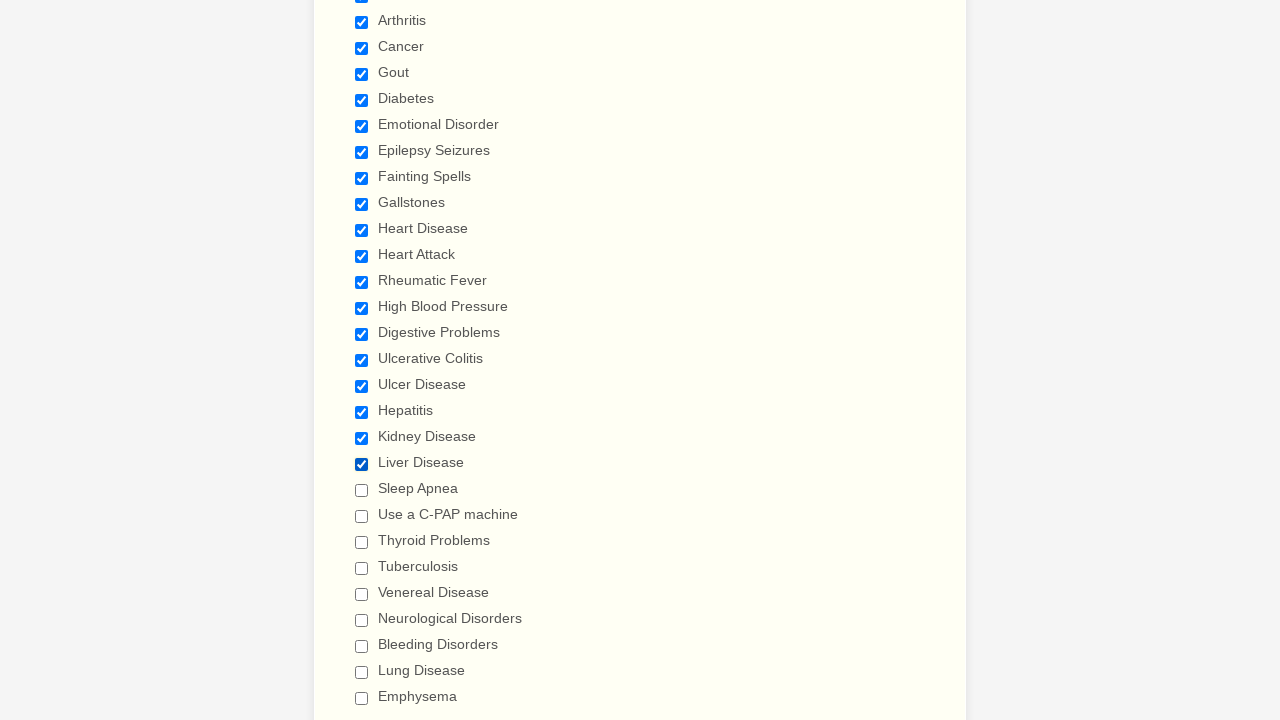

Clicked checkbox 21 of 29 at (362, 490) on input.form-checkbox >> nth=20
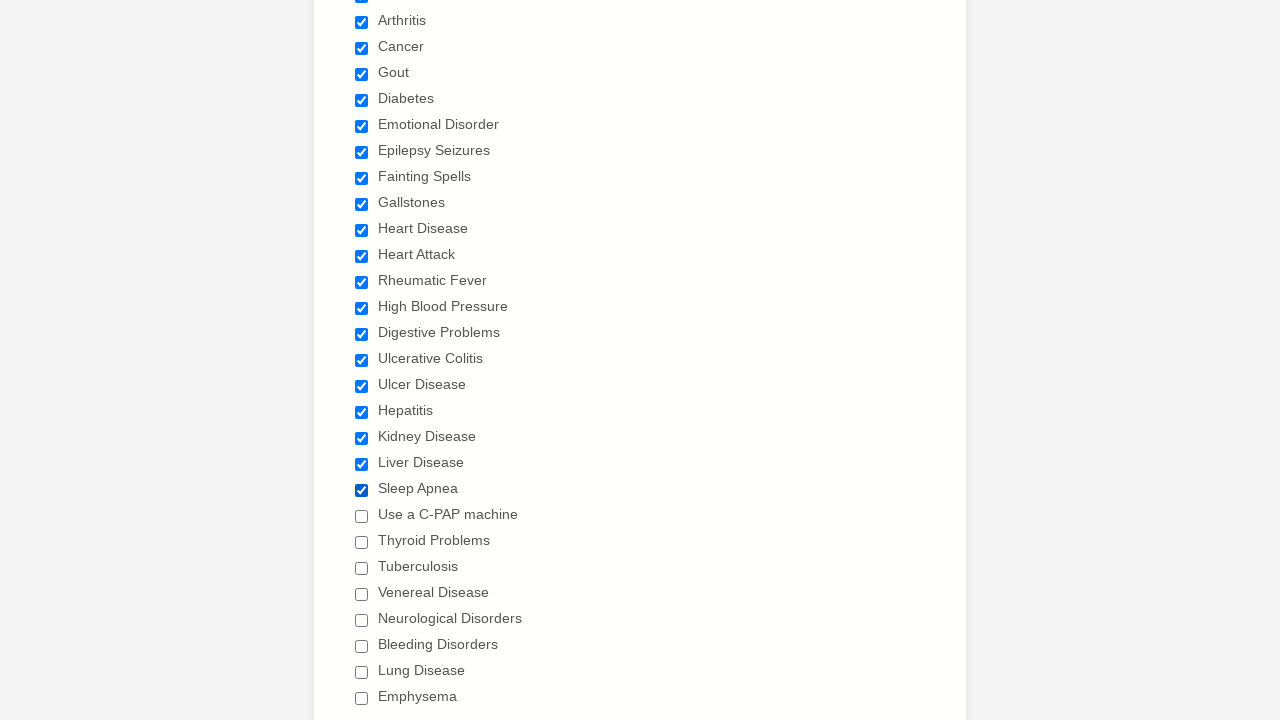

Clicked checkbox 22 of 29 at (362, 516) on input.form-checkbox >> nth=21
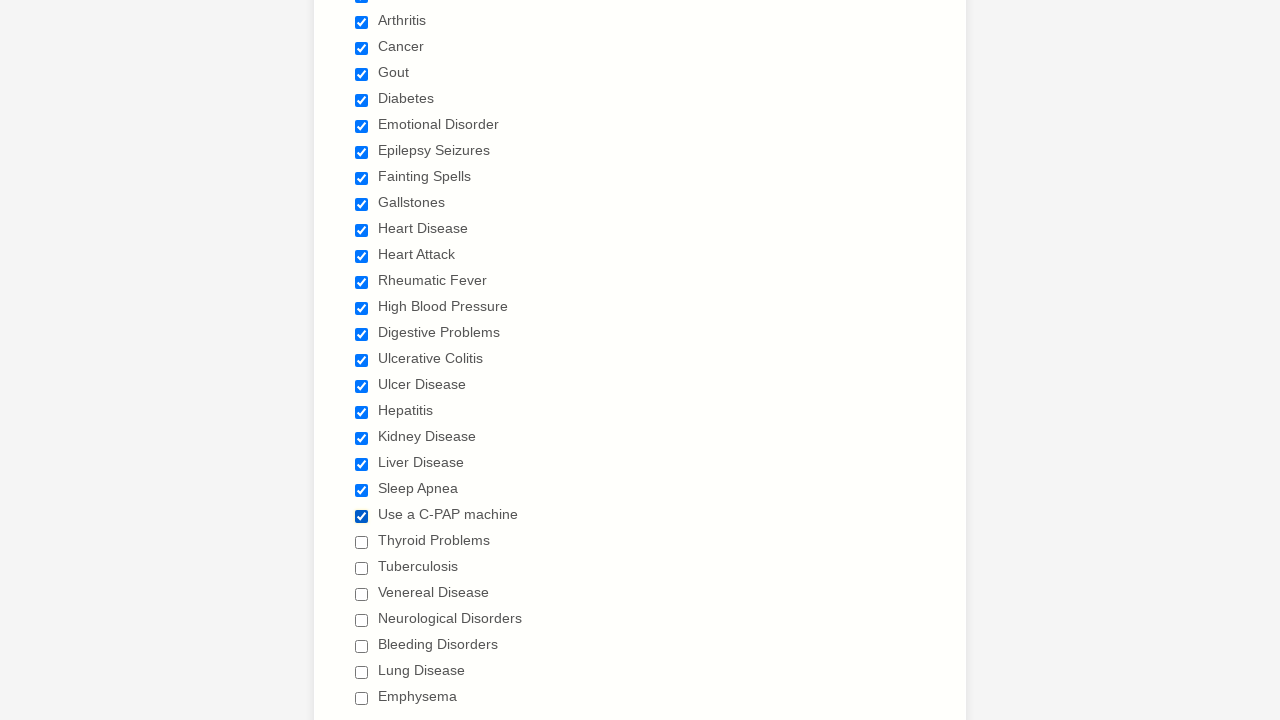

Clicked checkbox 23 of 29 at (362, 542) on input.form-checkbox >> nth=22
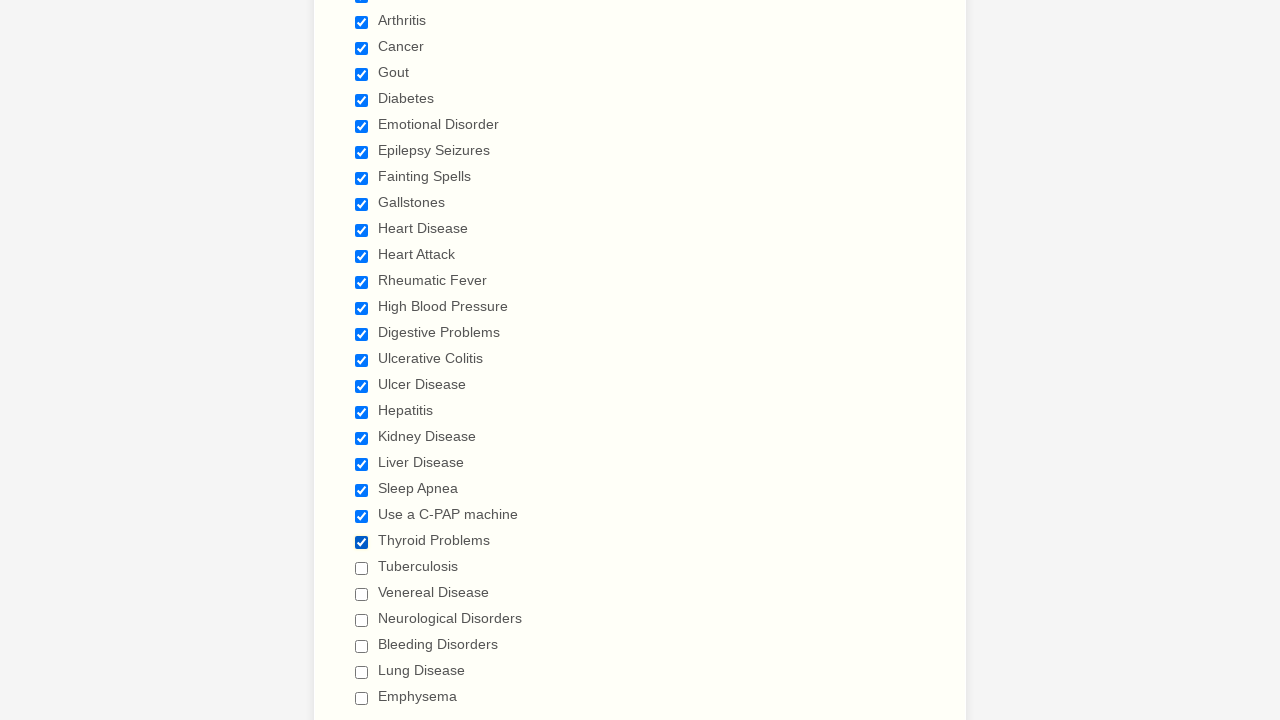

Clicked checkbox 24 of 29 at (362, 568) on input.form-checkbox >> nth=23
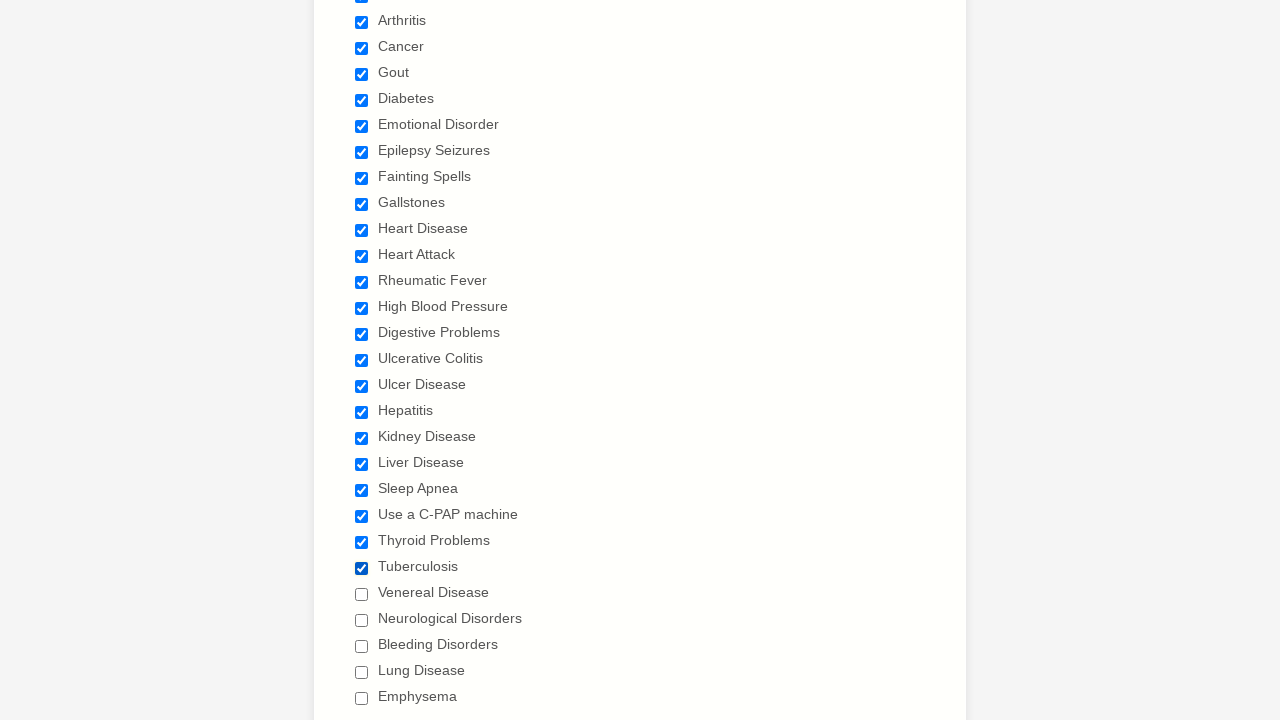

Clicked checkbox 25 of 29 at (362, 594) on input.form-checkbox >> nth=24
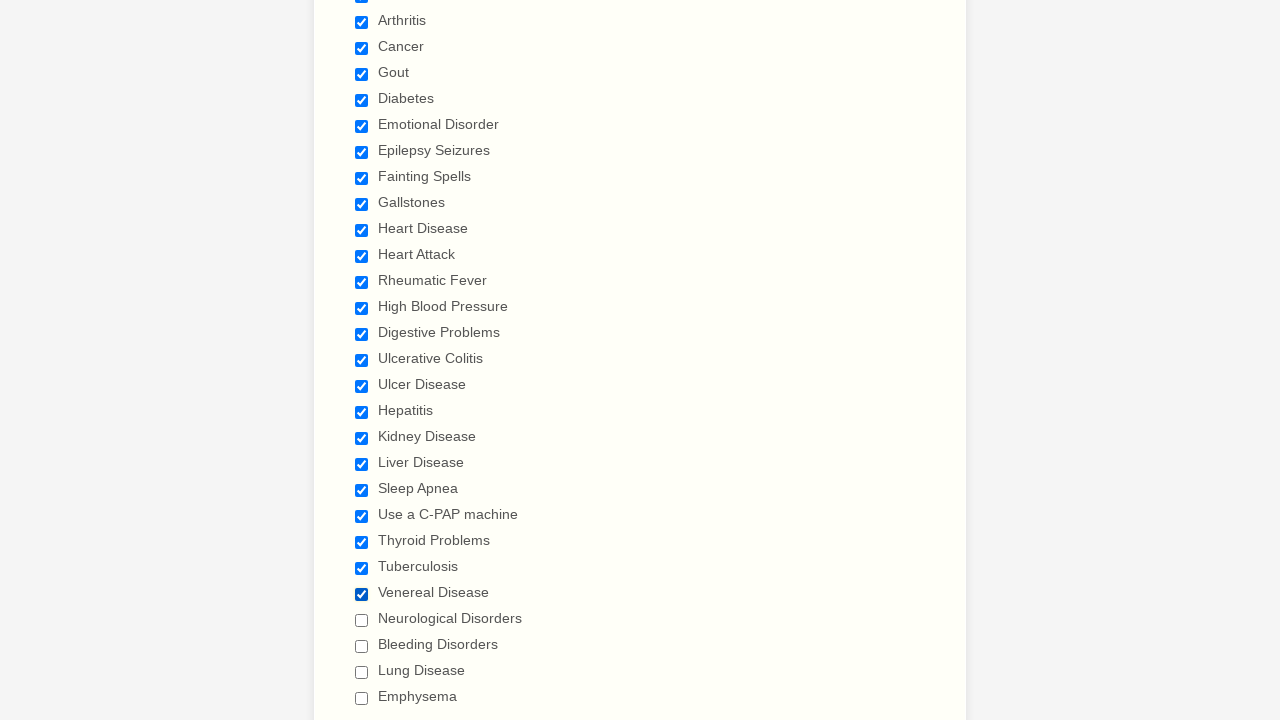

Clicked checkbox 26 of 29 at (362, 620) on input.form-checkbox >> nth=25
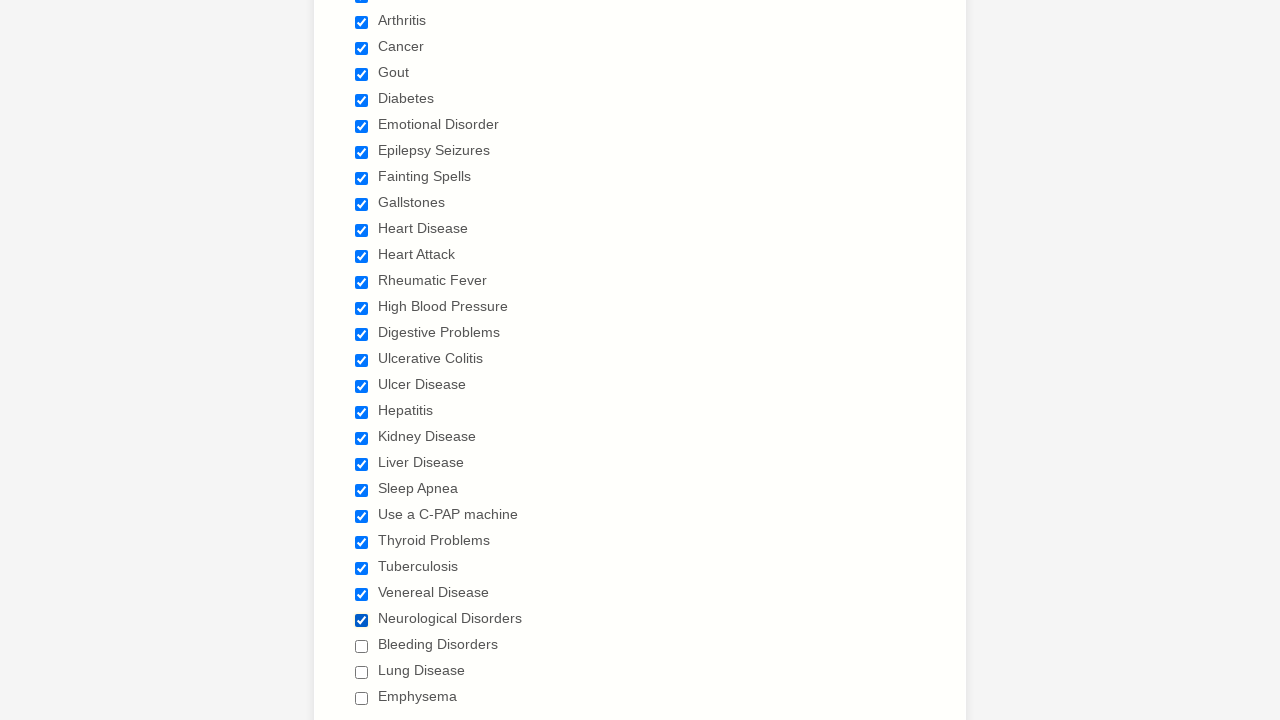

Clicked checkbox 27 of 29 at (362, 646) on input.form-checkbox >> nth=26
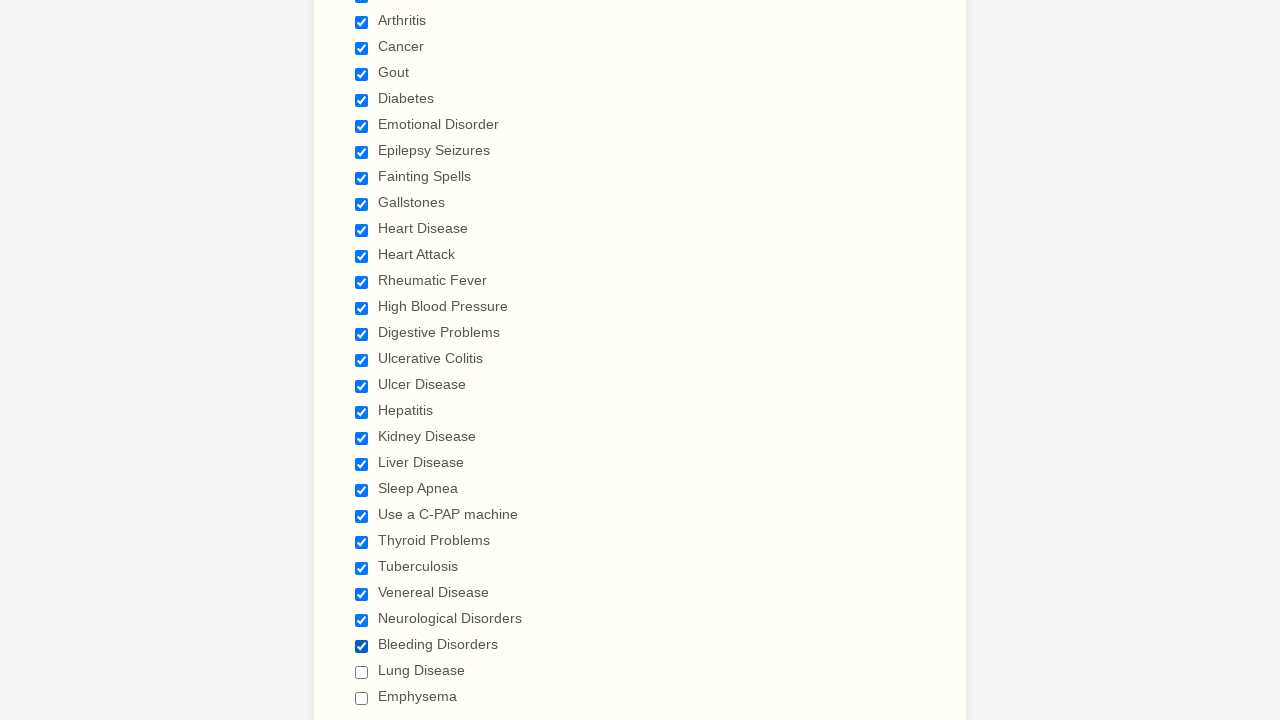

Clicked checkbox 28 of 29 at (362, 672) on input.form-checkbox >> nth=27
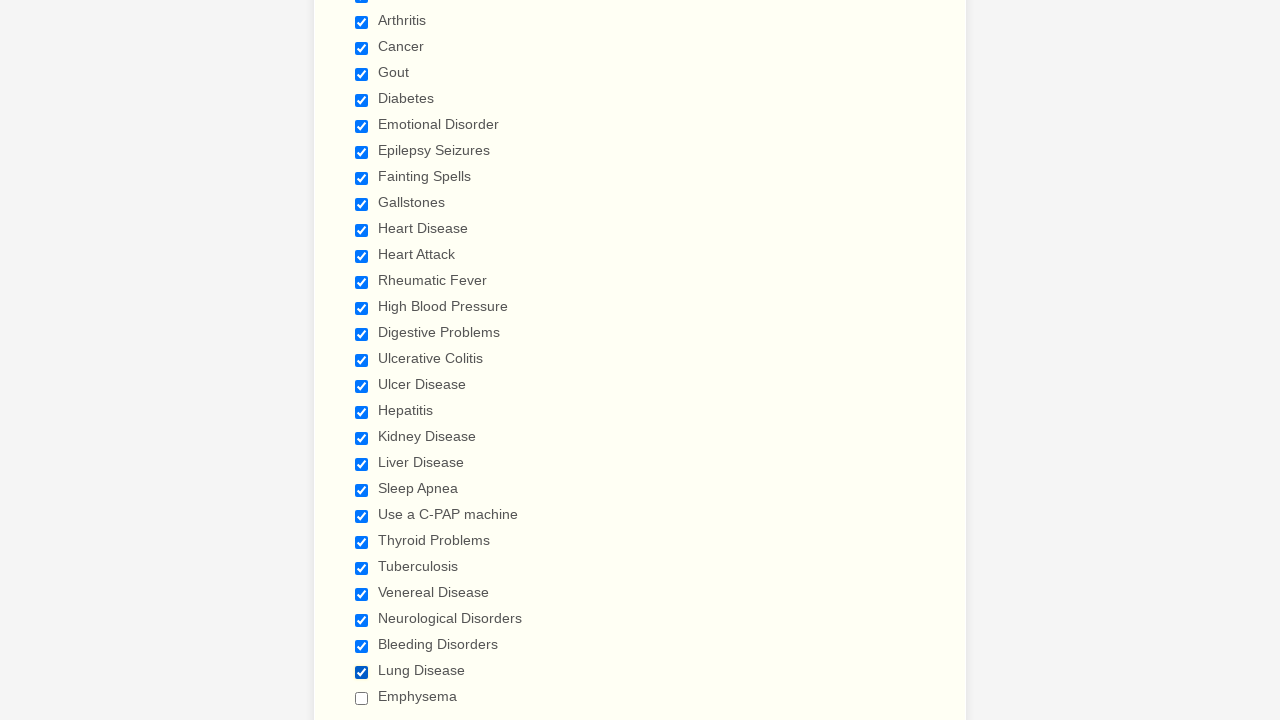

Clicked checkbox 29 of 29 at (362, 698) on input.form-checkbox >> nth=28
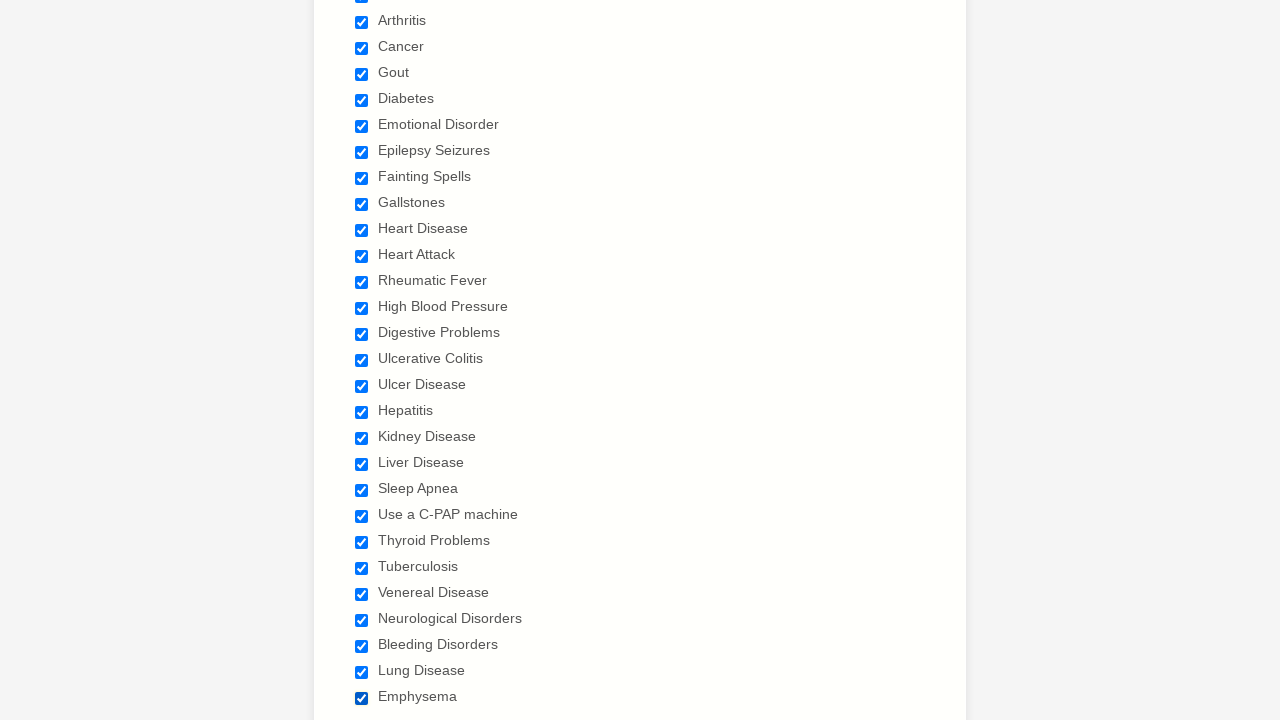

Verified checkbox 1 of 29 is checked
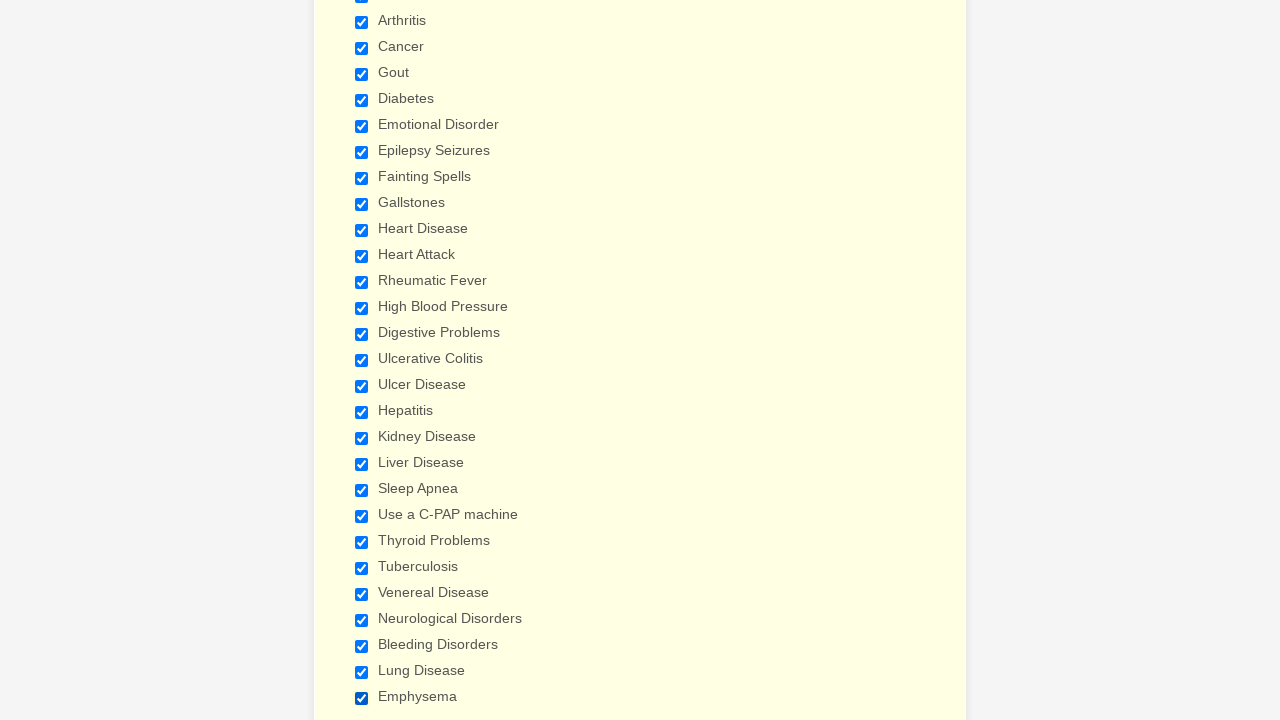

Verified checkbox 2 of 29 is checked
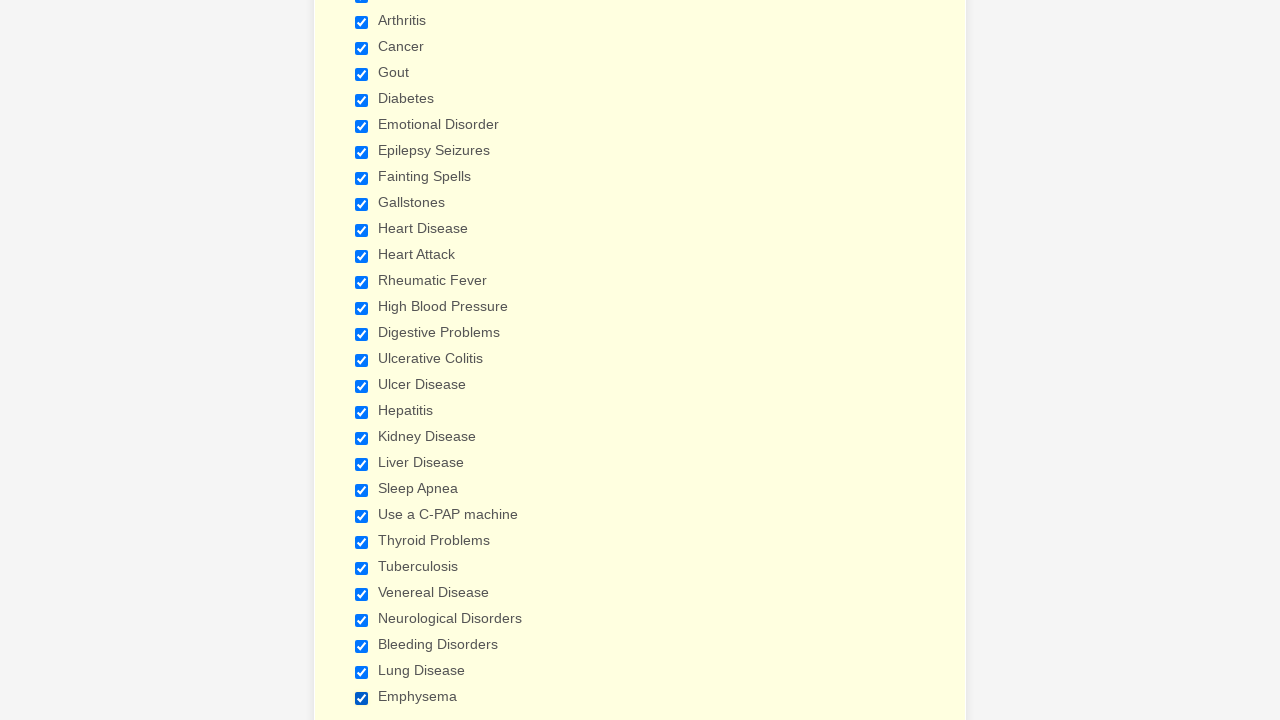

Verified checkbox 3 of 29 is checked
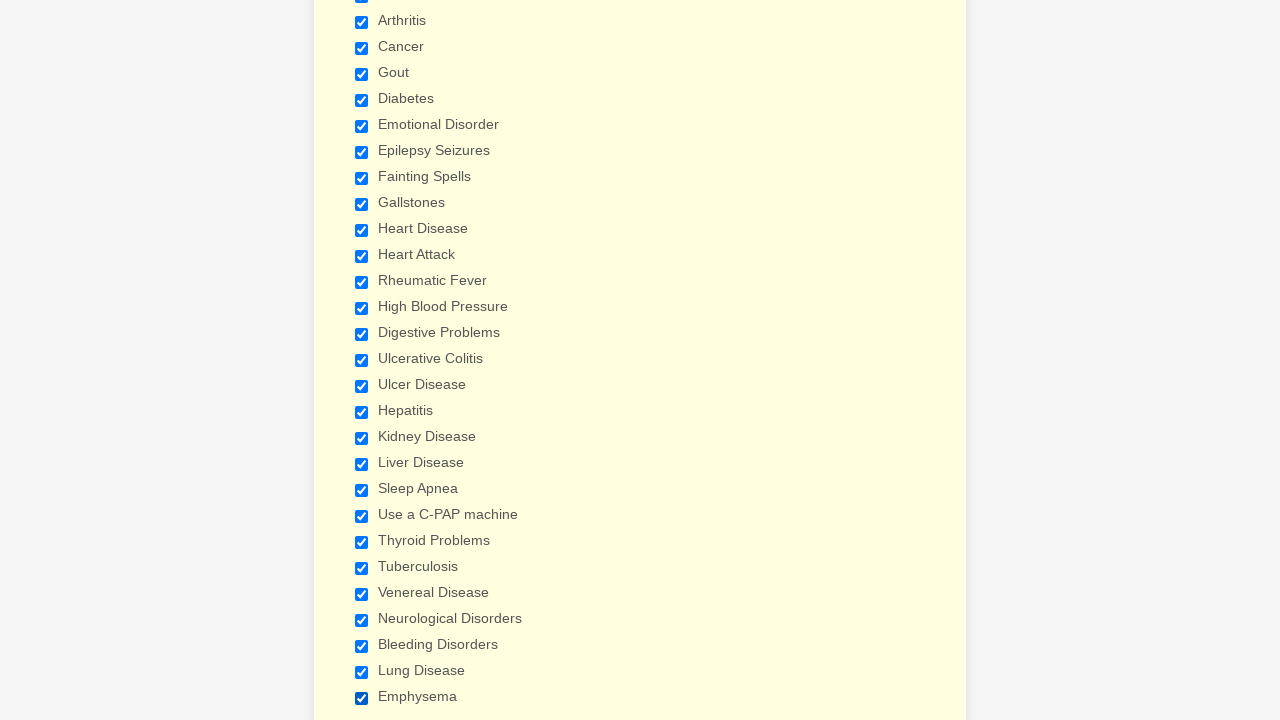

Verified checkbox 4 of 29 is checked
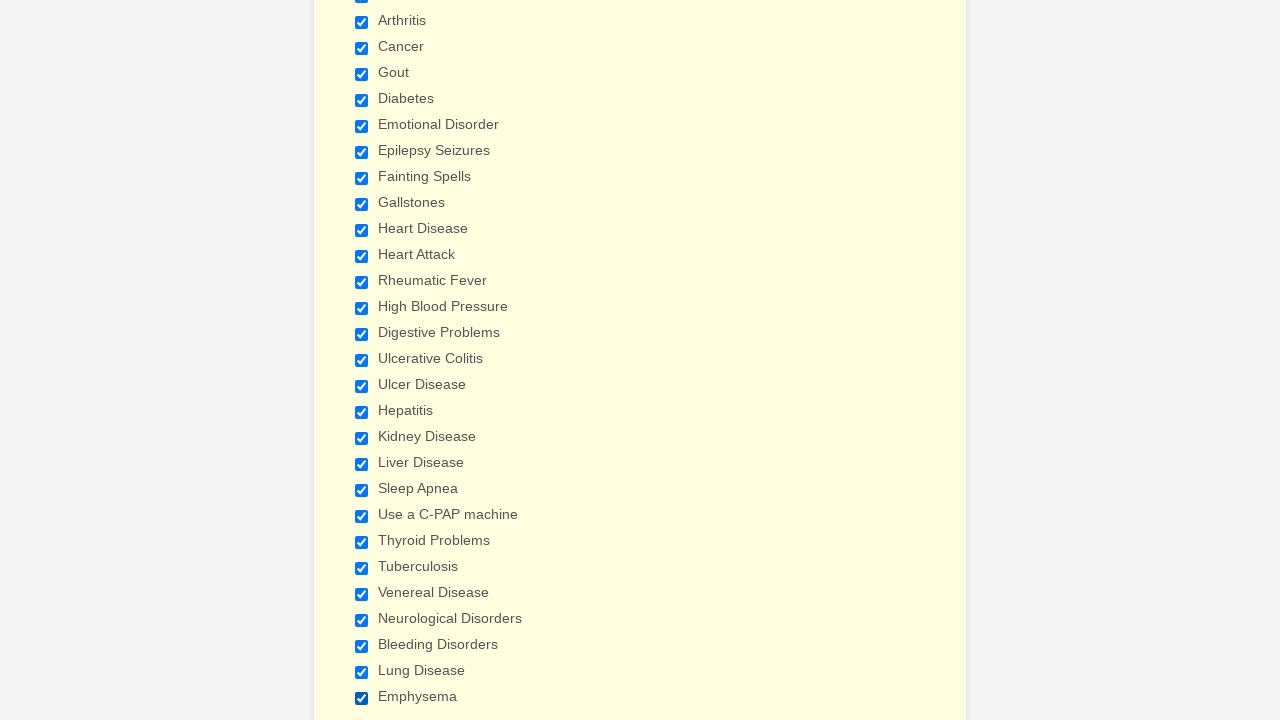

Verified checkbox 5 of 29 is checked
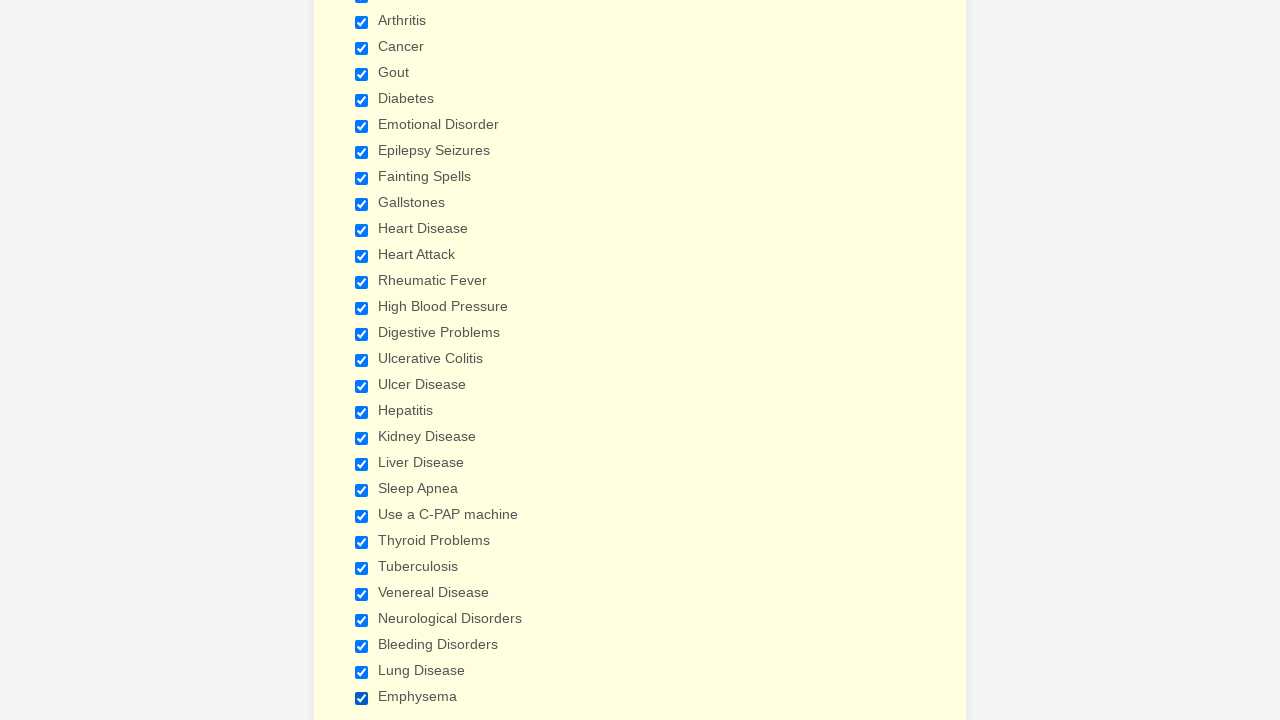

Verified checkbox 6 of 29 is checked
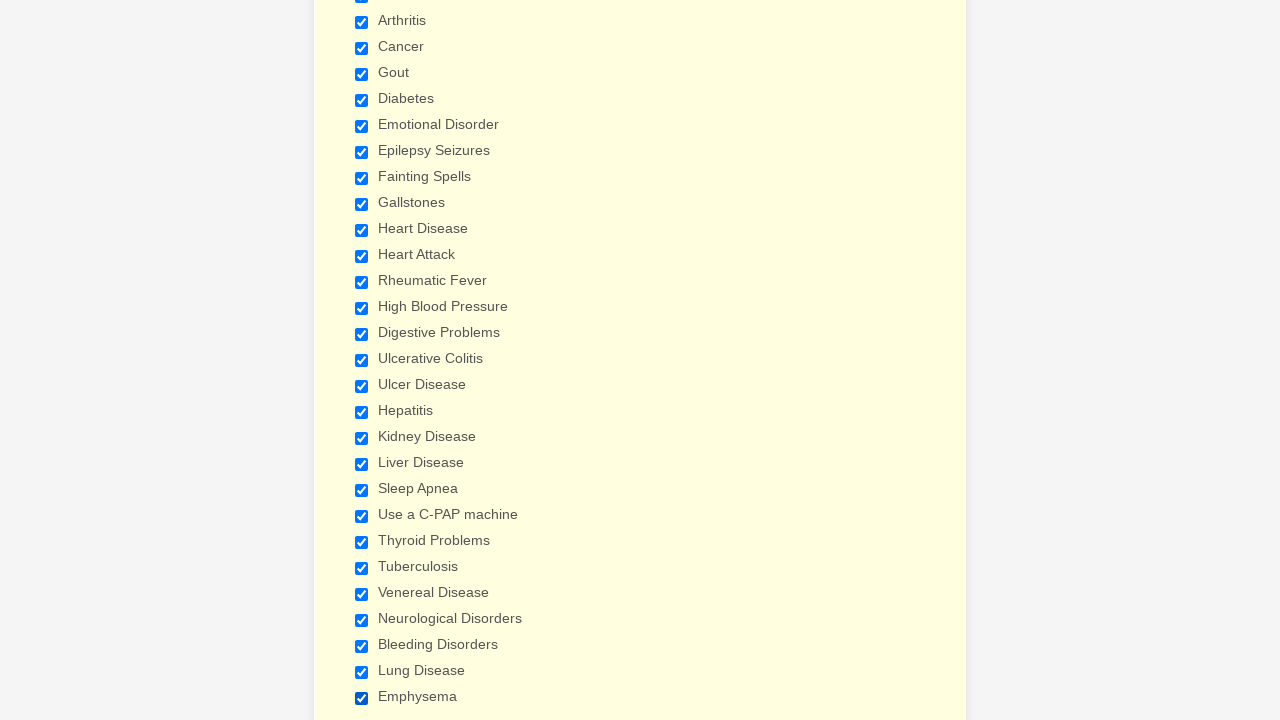

Verified checkbox 7 of 29 is checked
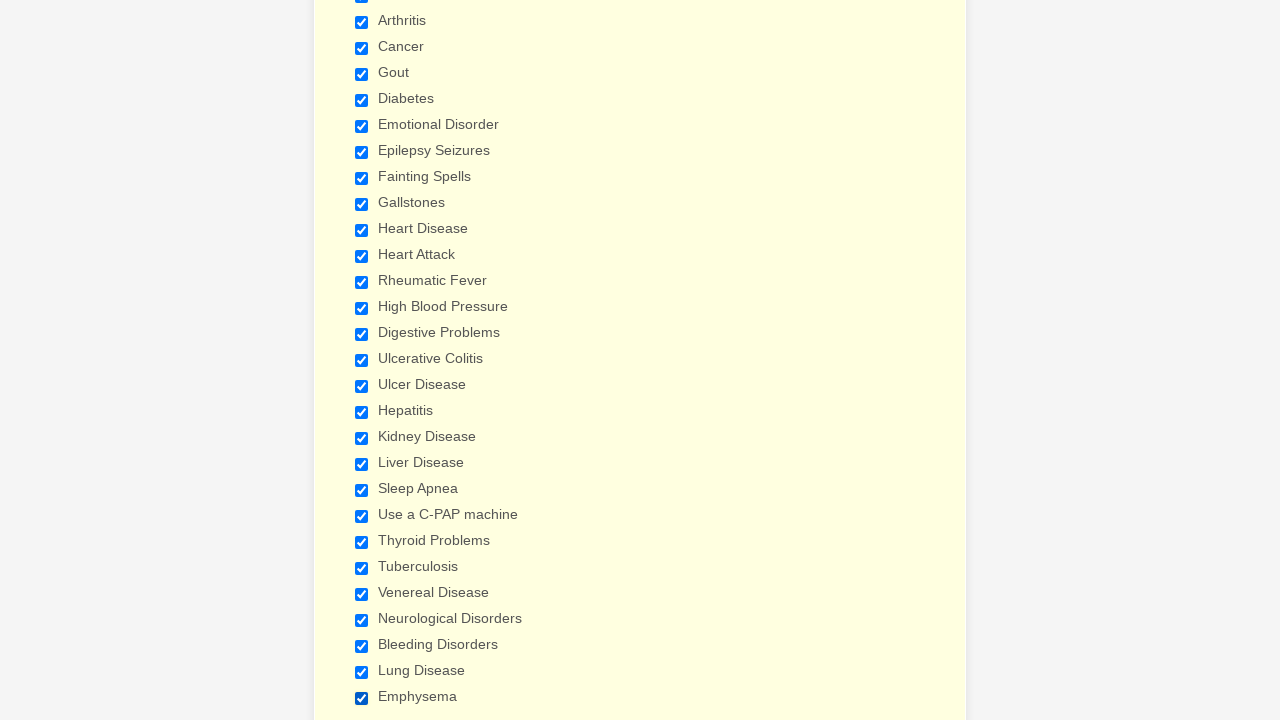

Verified checkbox 8 of 29 is checked
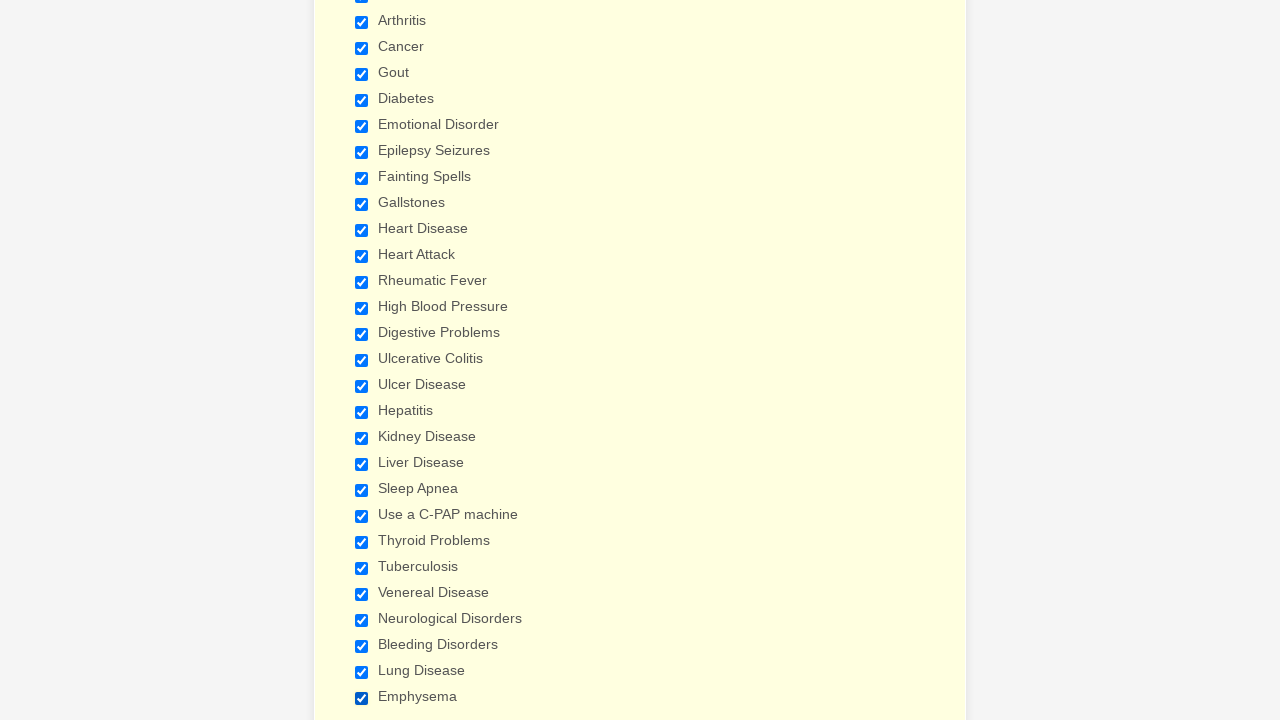

Verified checkbox 9 of 29 is checked
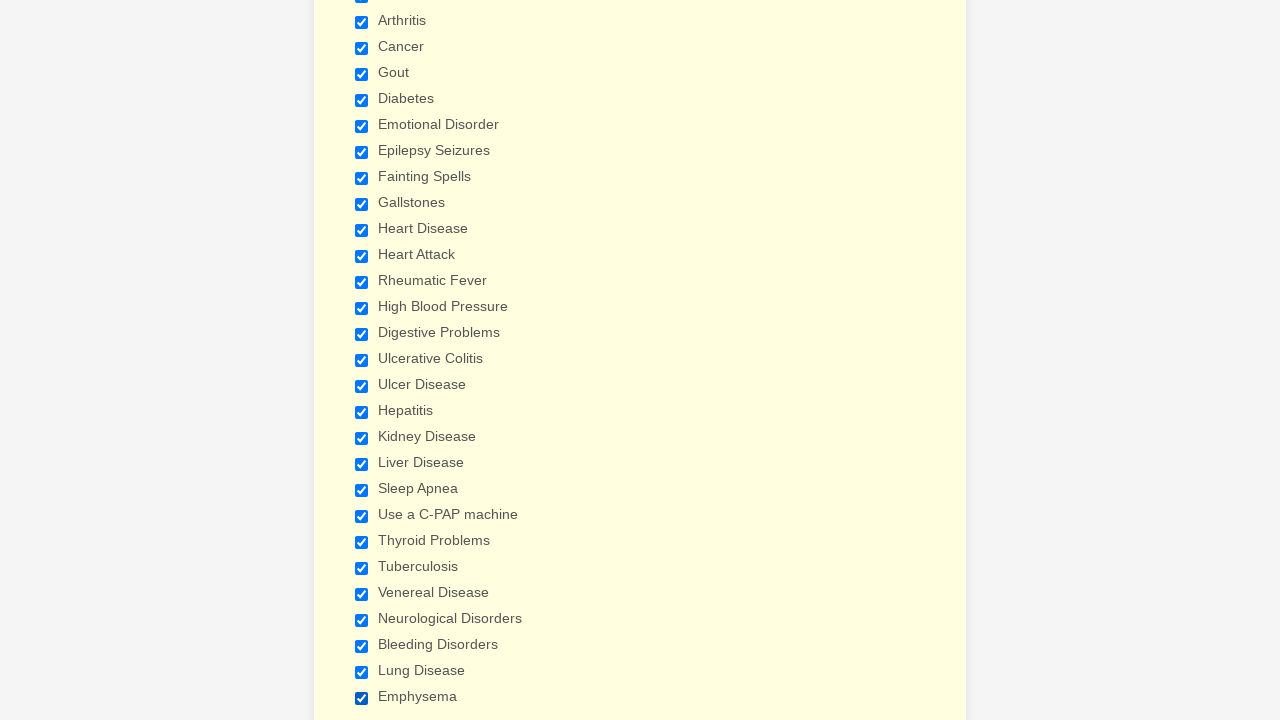

Verified checkbox 10 of 29 is checked
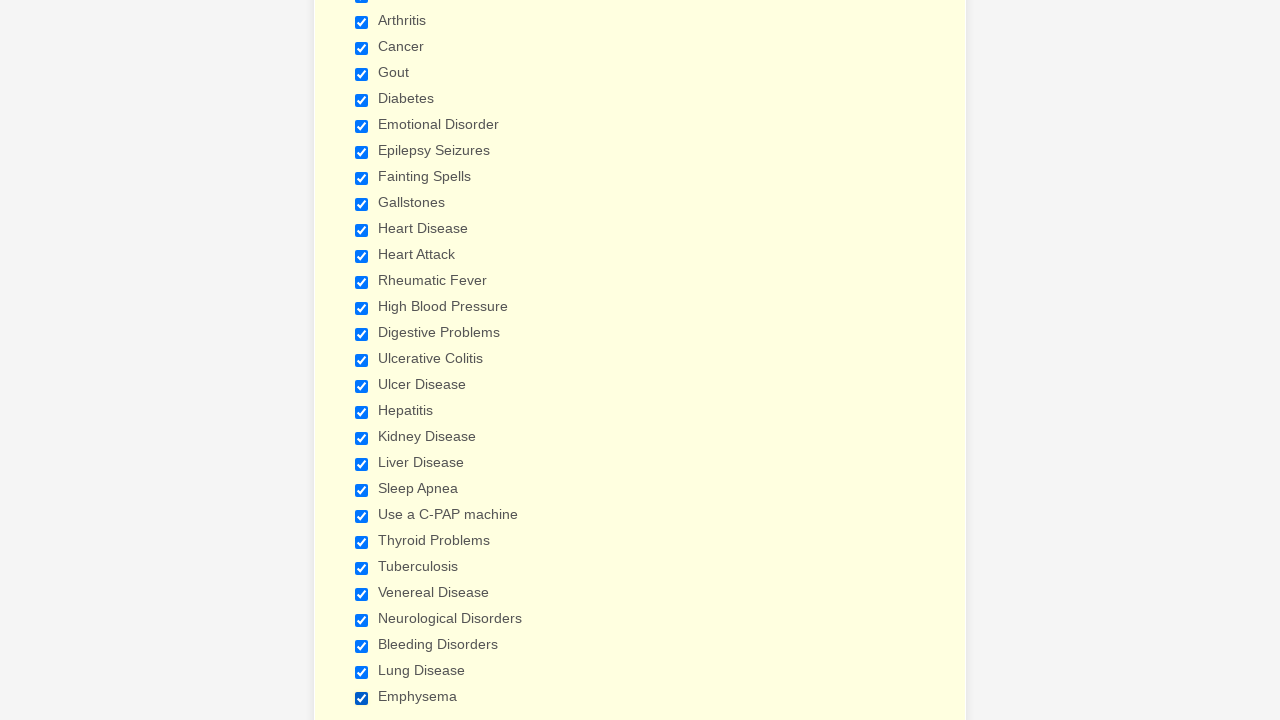

Verified checkbox 11 of 29 is checked
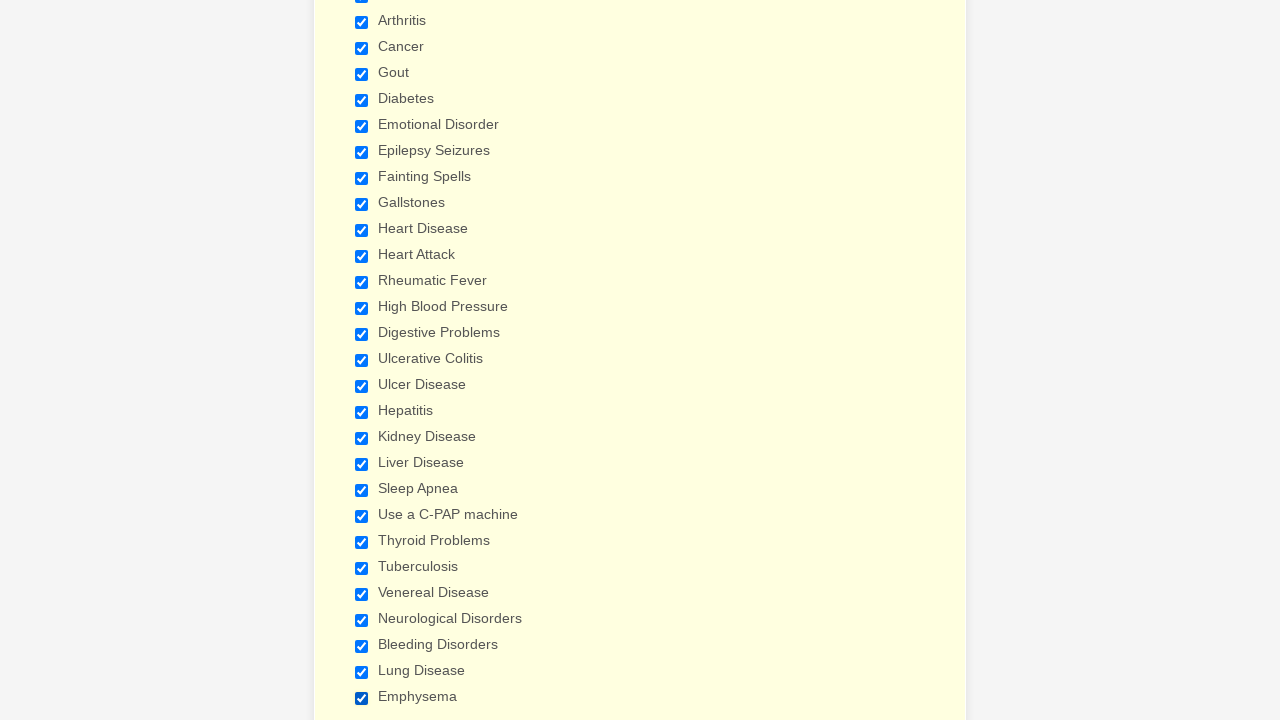

Verified checkbox 12 of 29 is checked
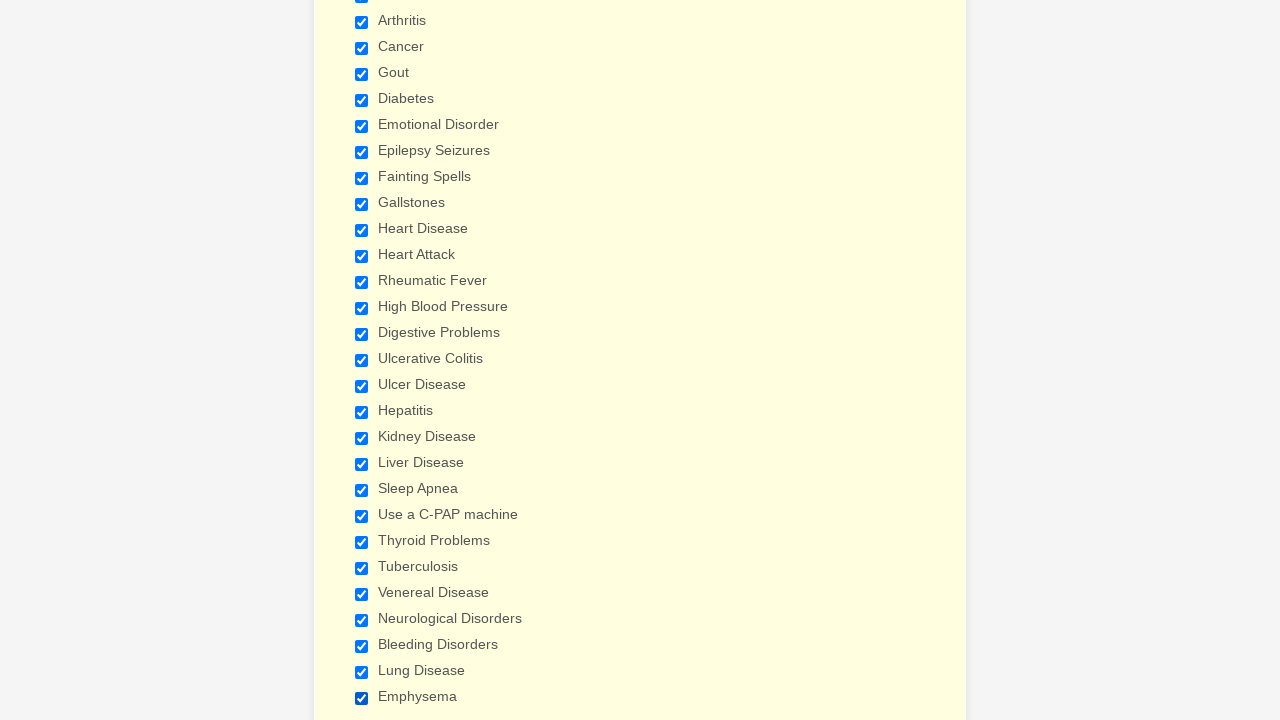

Verified checkbox 13 of 29 is checked
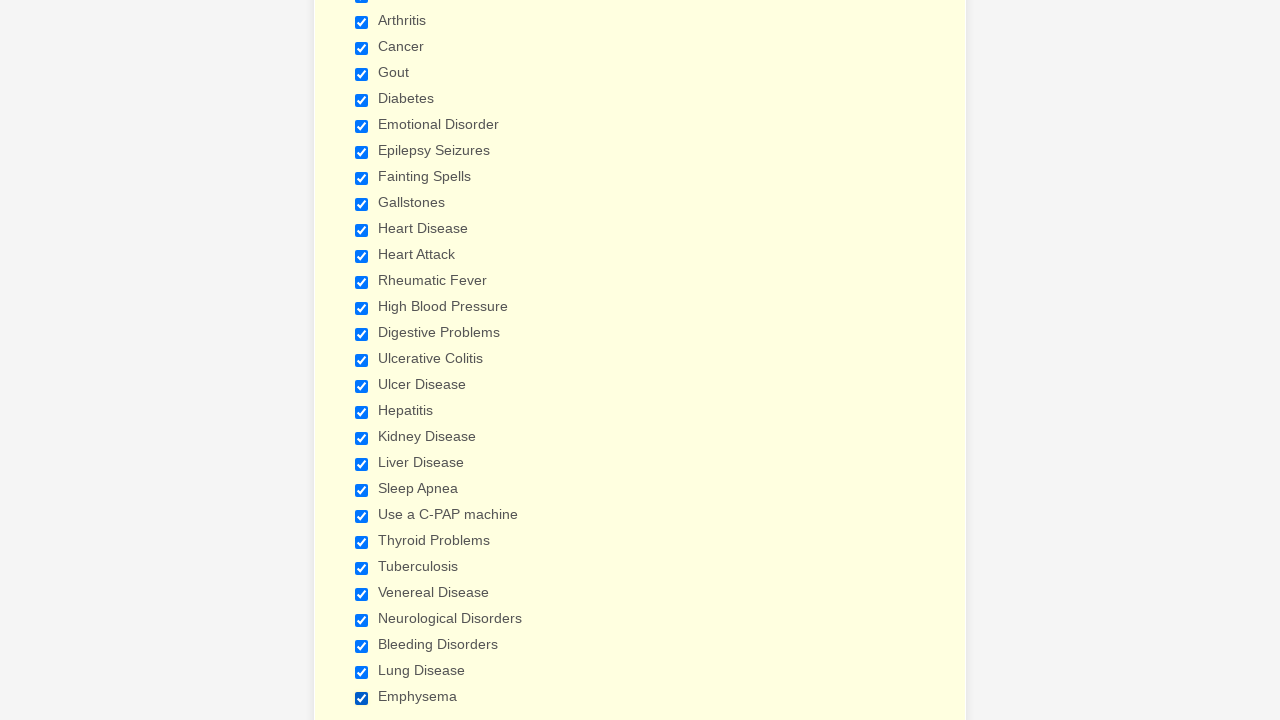

Verified checkbox 14 of 29 is checked
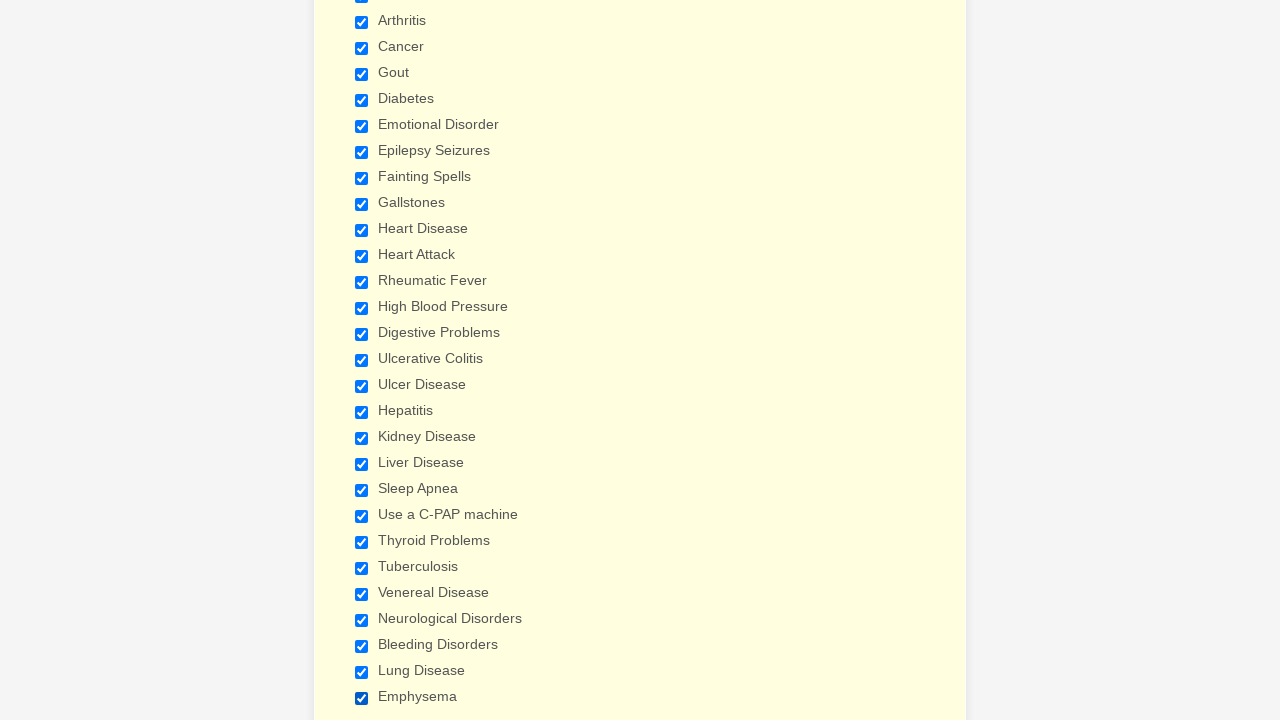

Verified checkbox 15 of 29 is checked
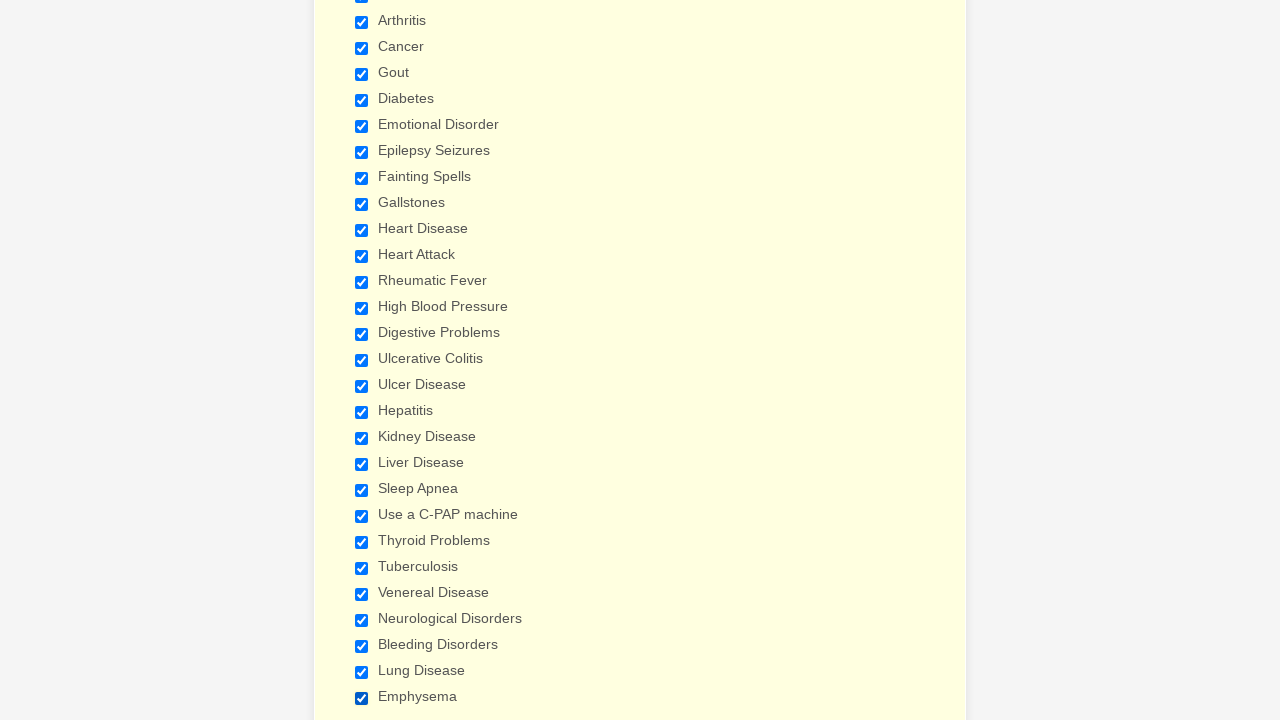

Verified checkbox 16 of 29 is checked
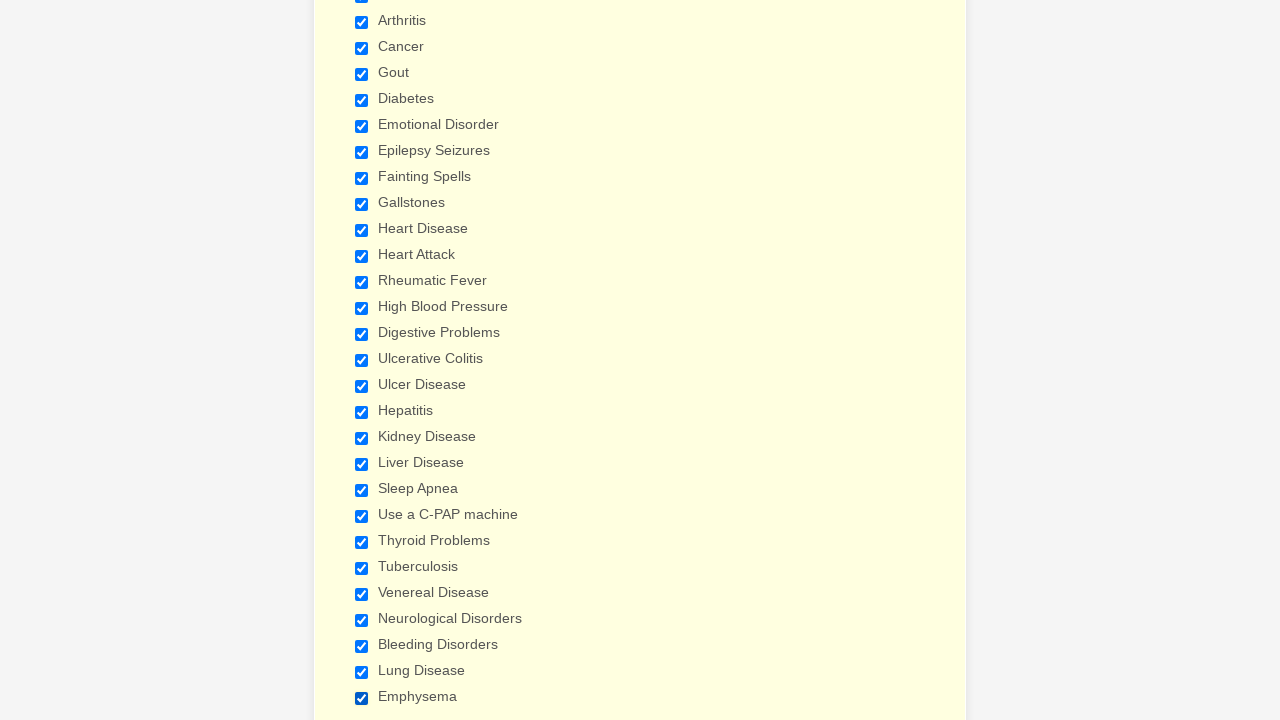

Verified checkbox 17 of 29 is checked
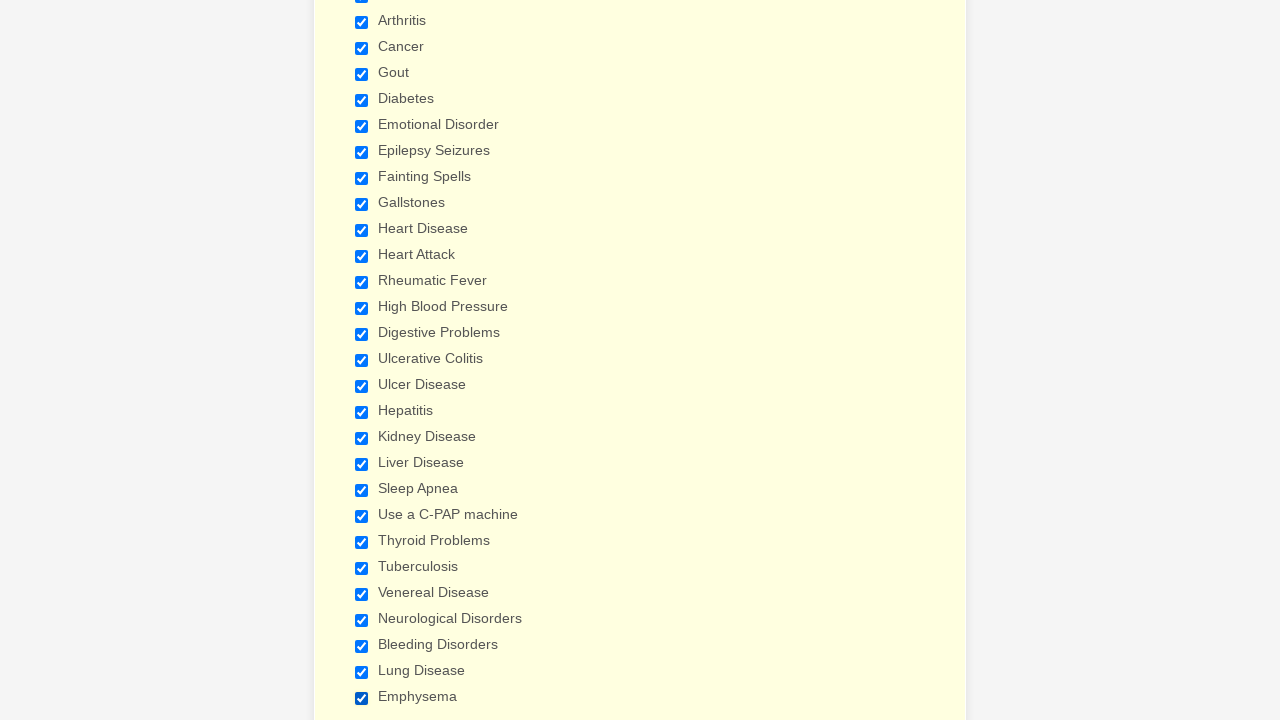

Verified checkbox 18 of 29 is checked
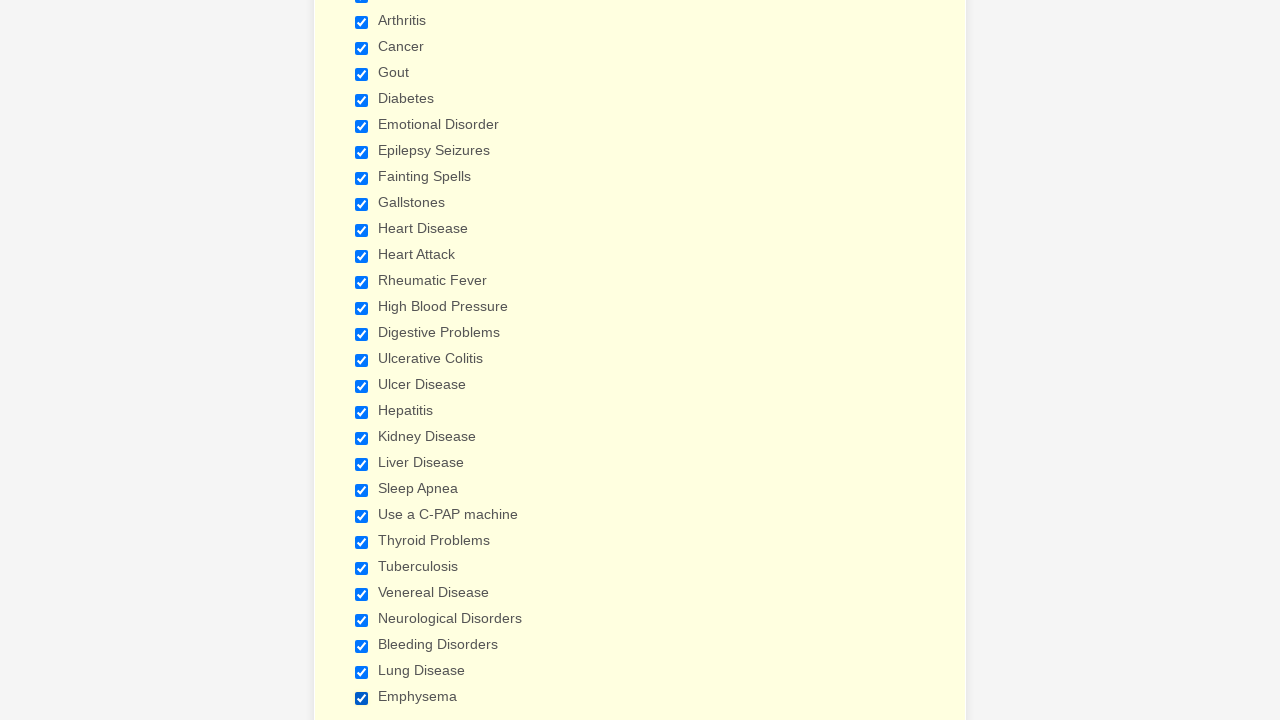

Verified checkbox 19 of 29 is checked
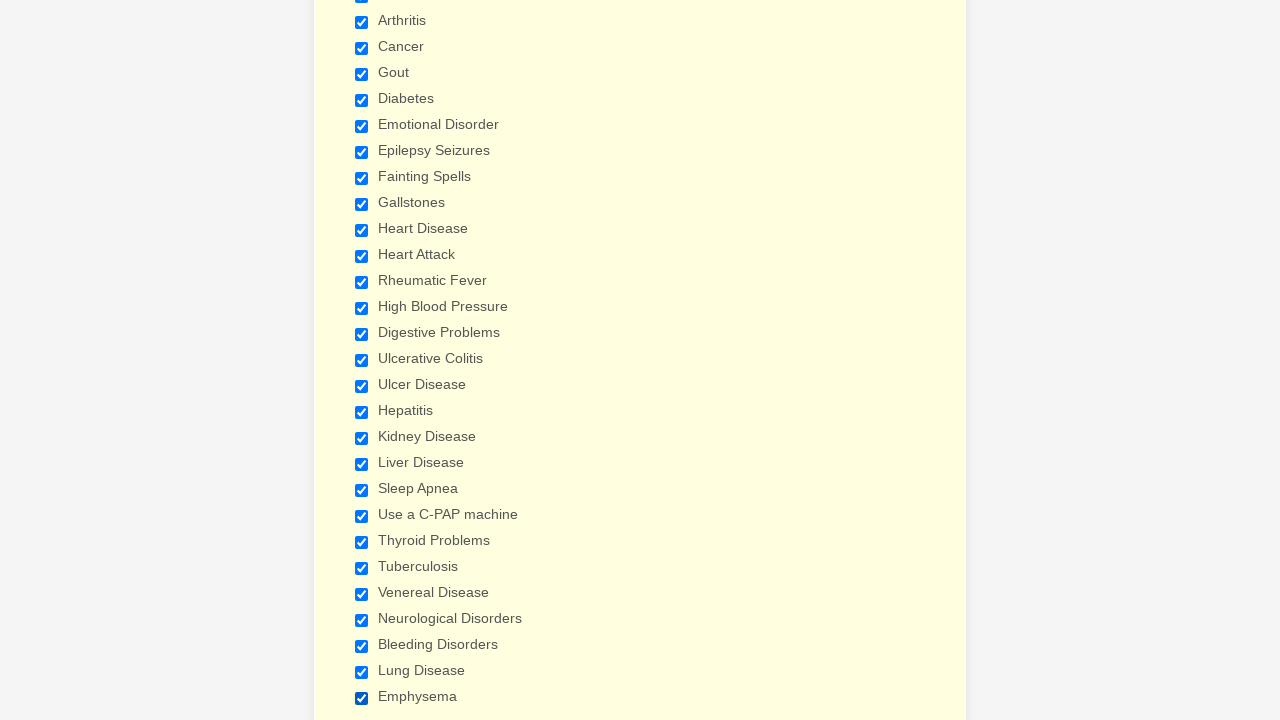

Verified checkbox 20 of 29 is checked
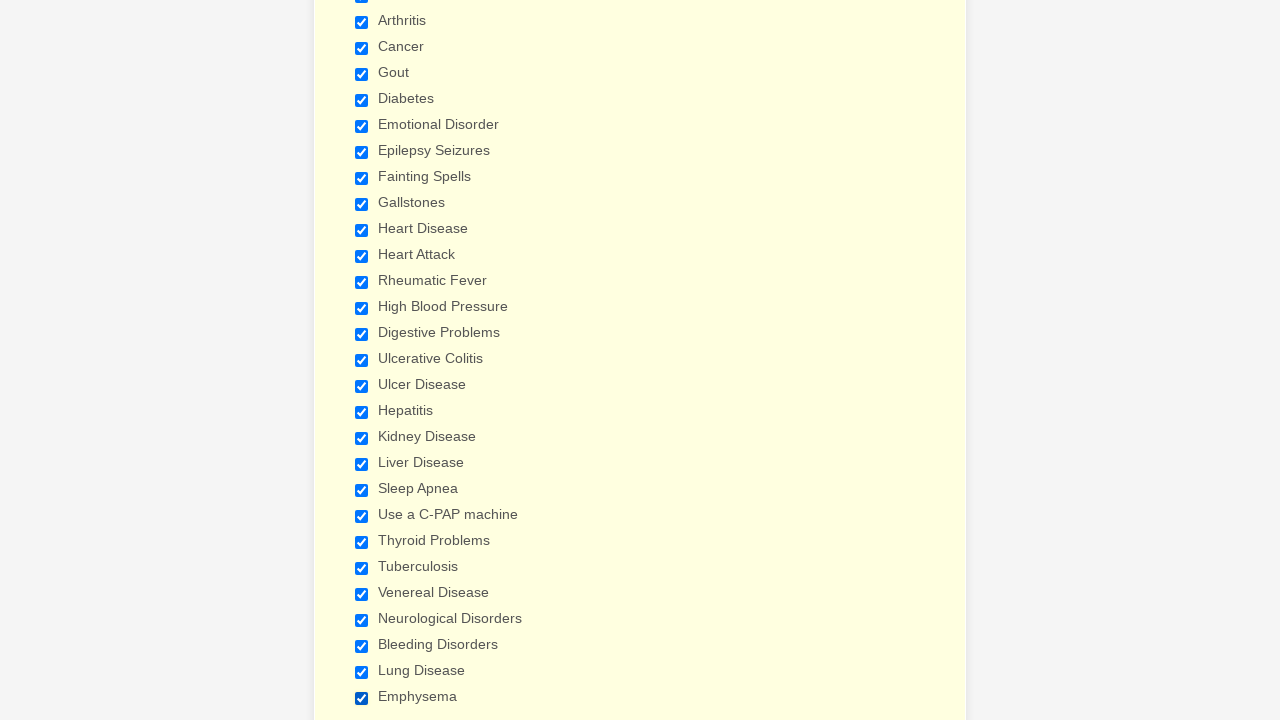

Verified checkbox 21 of 29 is checked
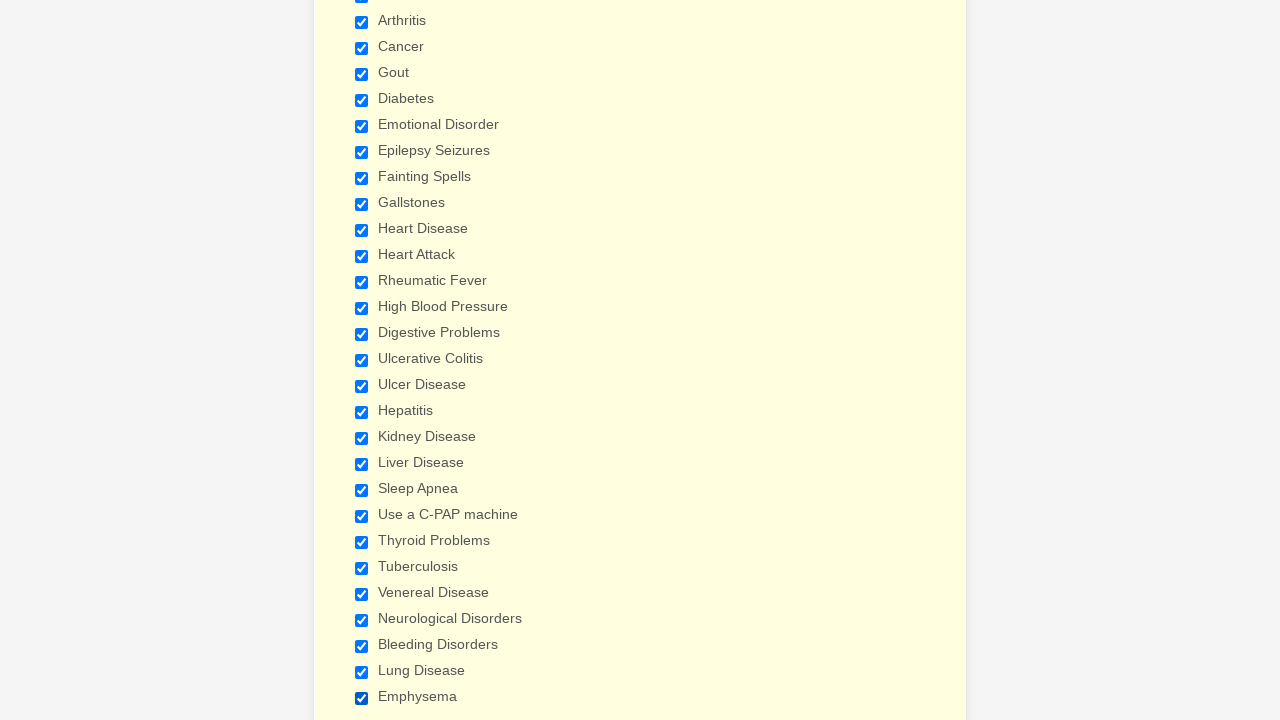

Verified checkbox 22 of 29 is checked
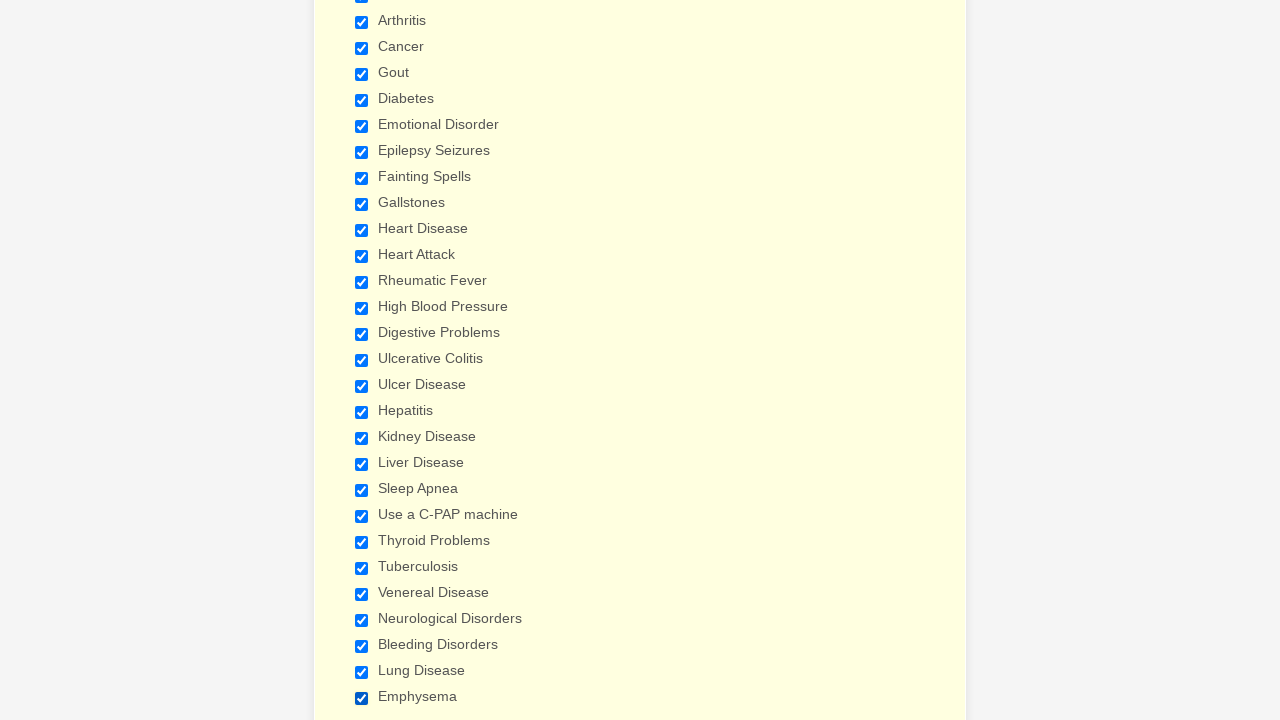

Verified checkbox 23 of 29 is checked
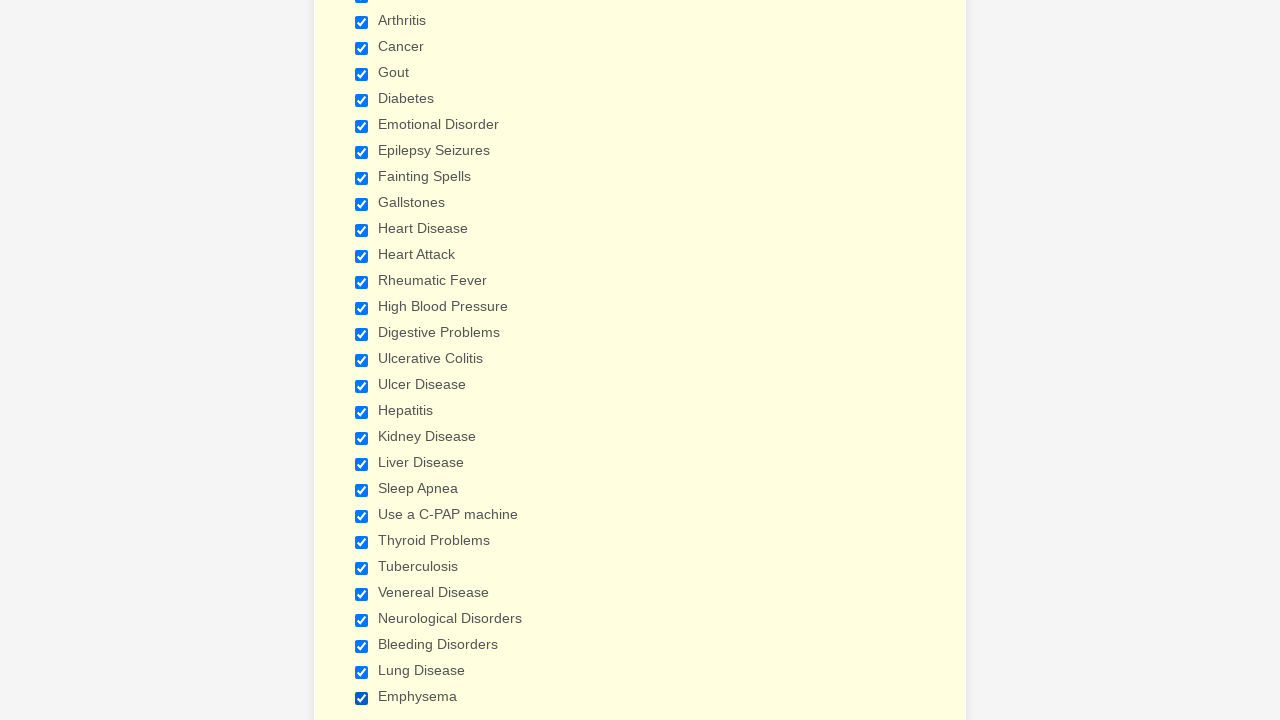

Verified checkbox 24 of 29 is checked
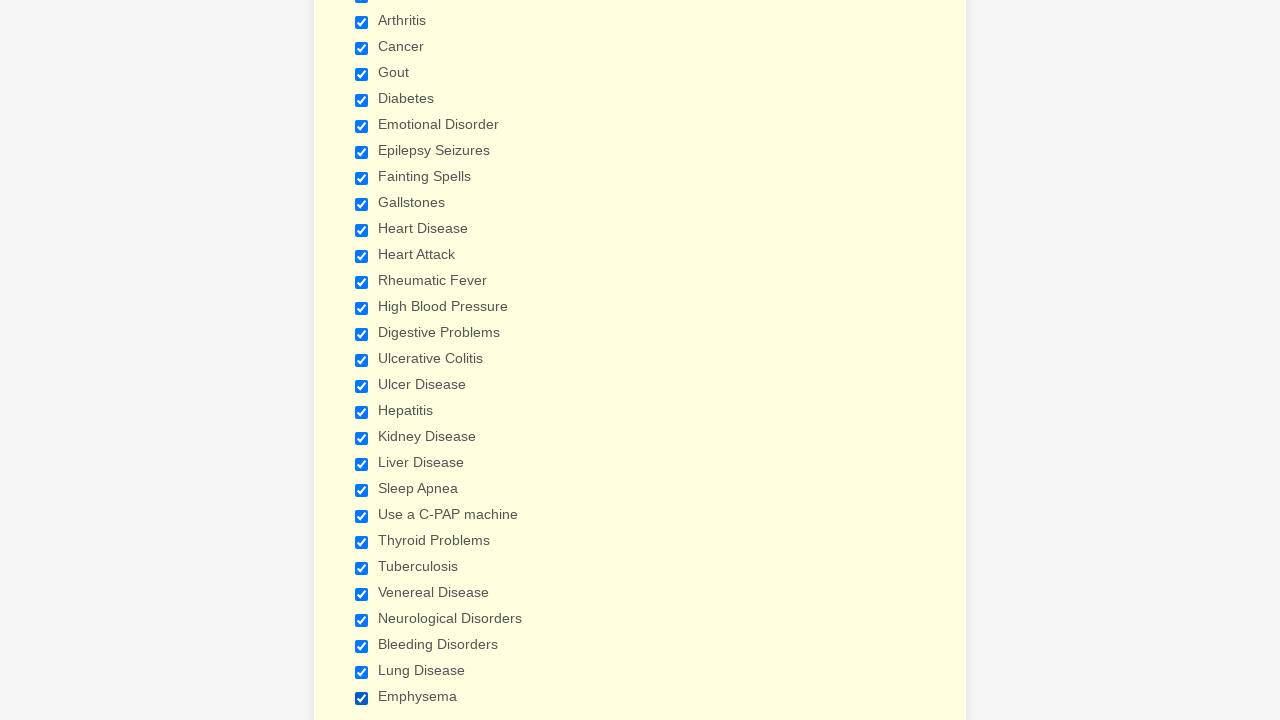

Verified checkbox 25 of 29 is checked
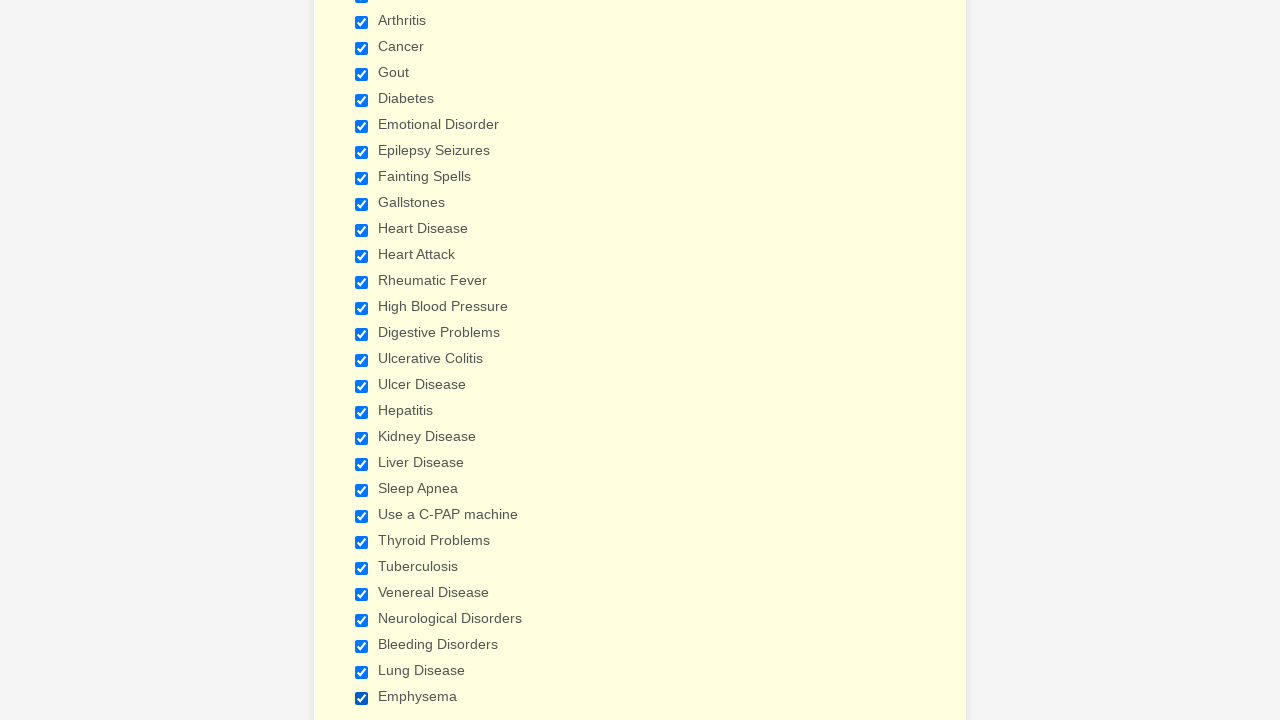

Verified checkbox 26 of 29 is checked
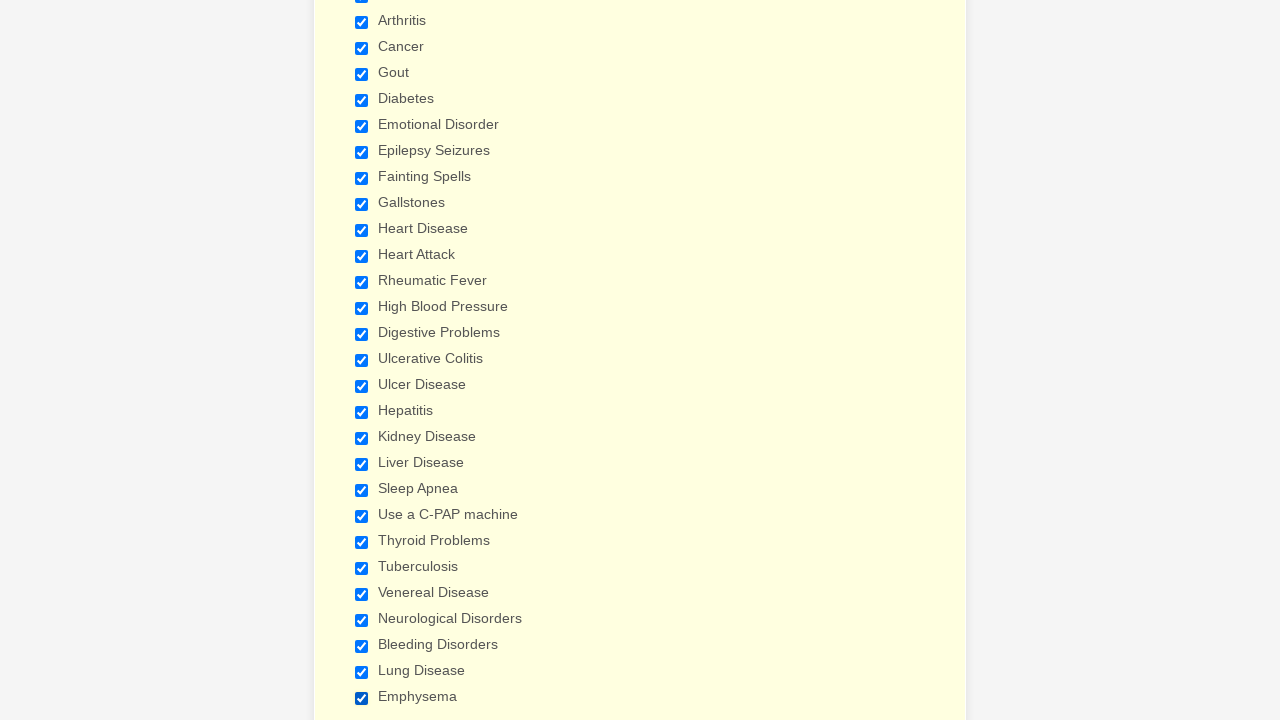

Verified checkbox 27 of 29 is checked
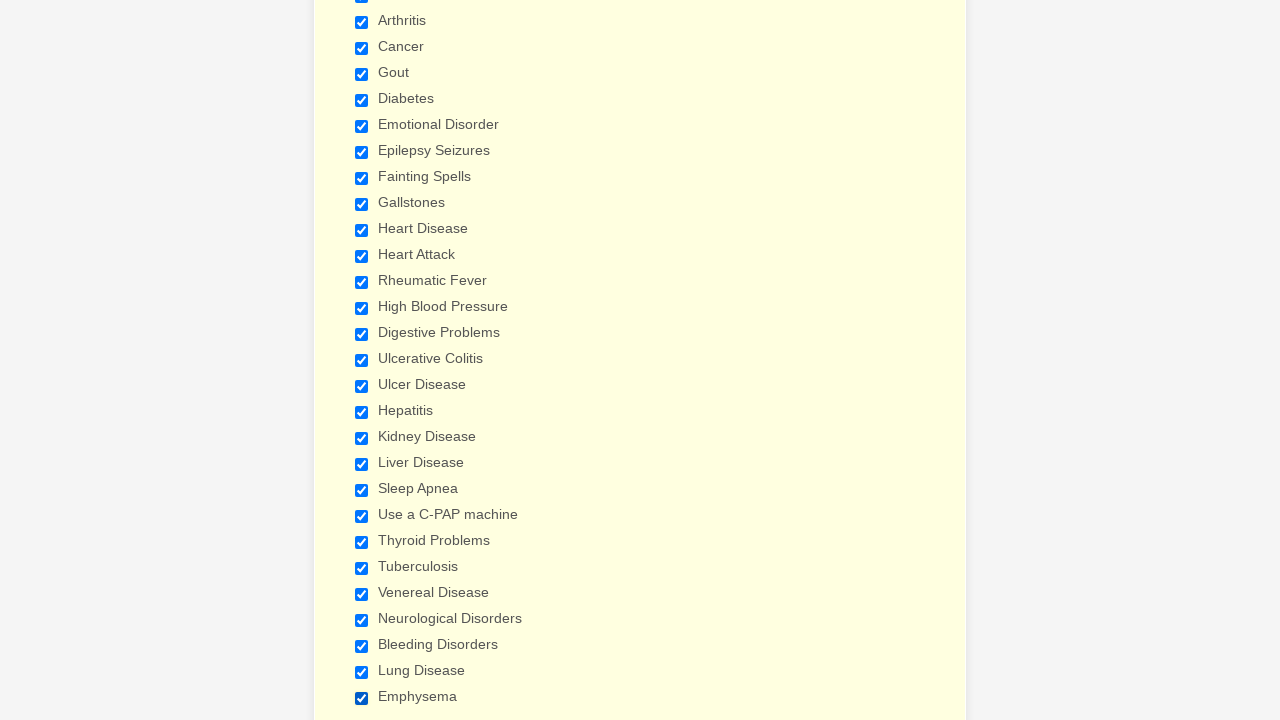

Verified checkbox 28 of 29 is checked
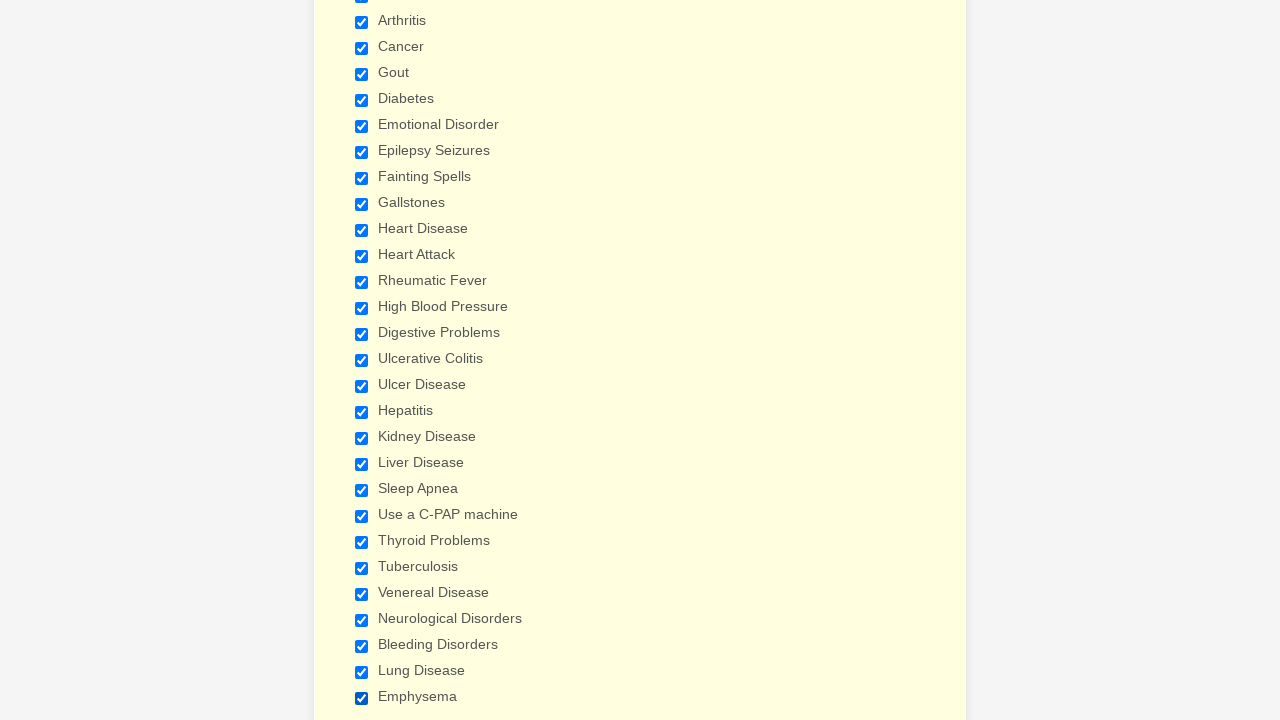

Verified checkbox 29 of 29 is checked
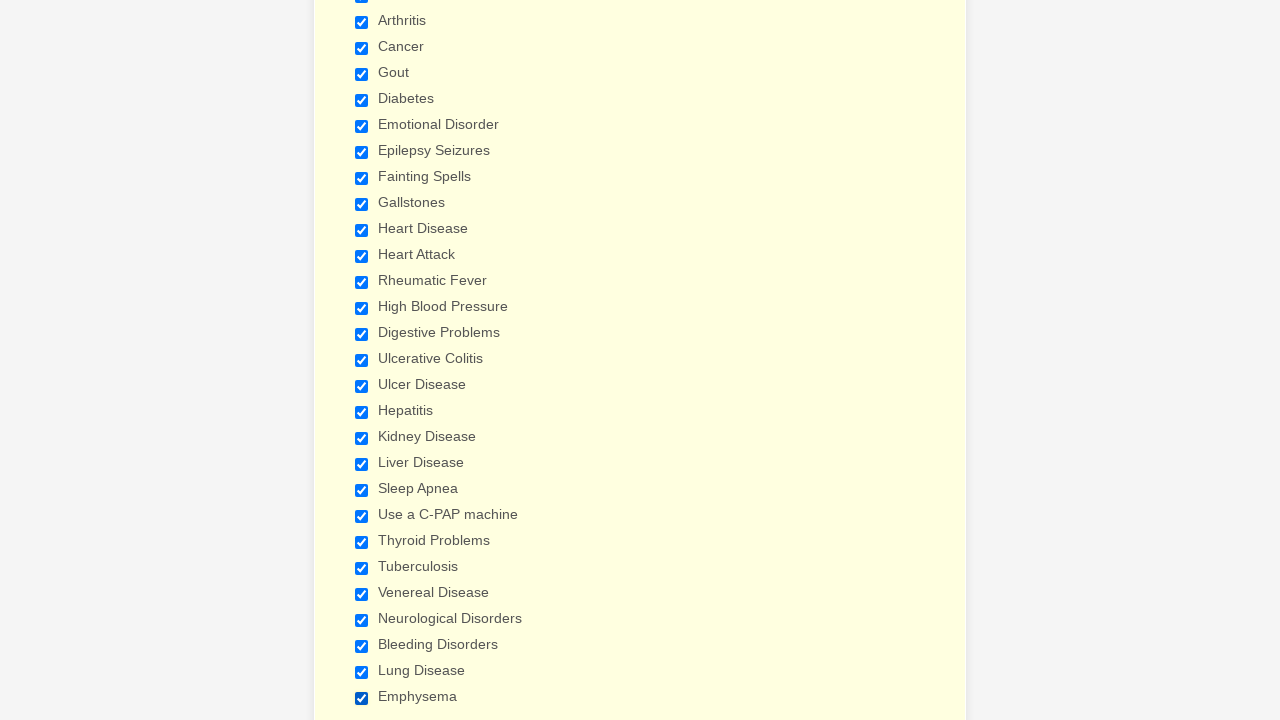

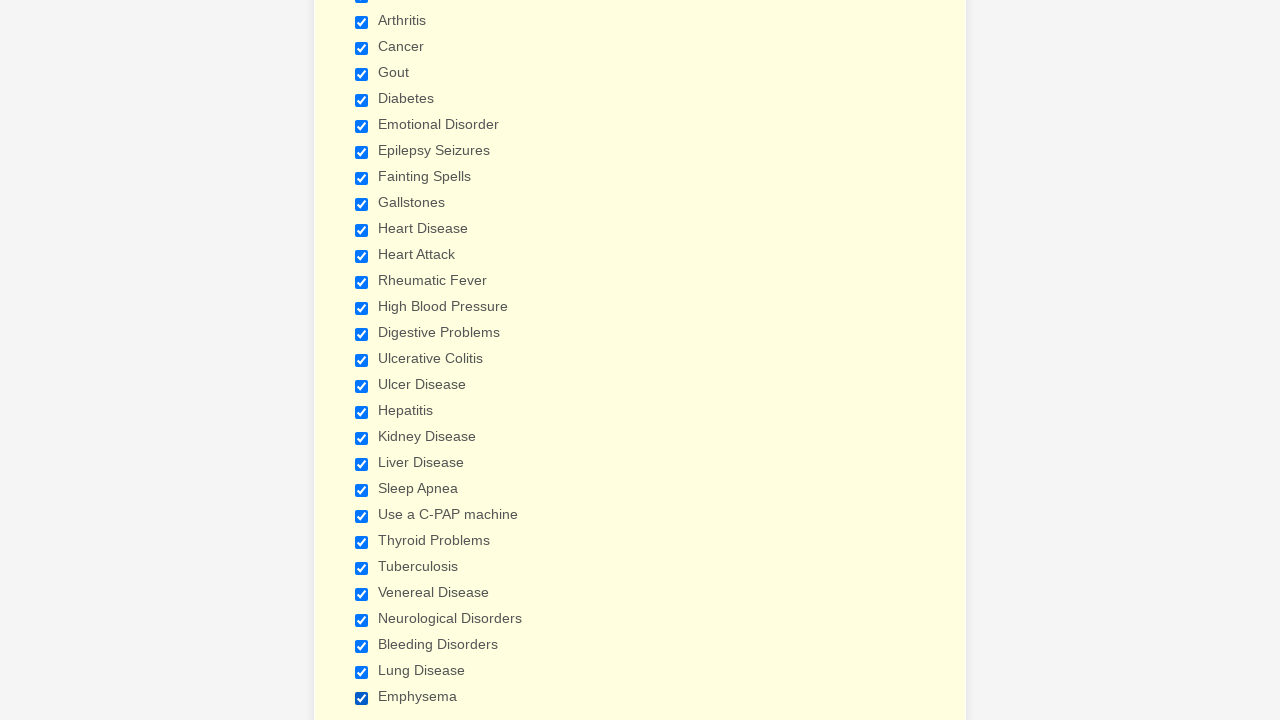